Tests adding multiple records to a web table by filling name, age, and country fields repeatedly, then verifies the records are displayed in the table

Starting URL: https://claruswaysda.github.io/addRecordWebTable.html

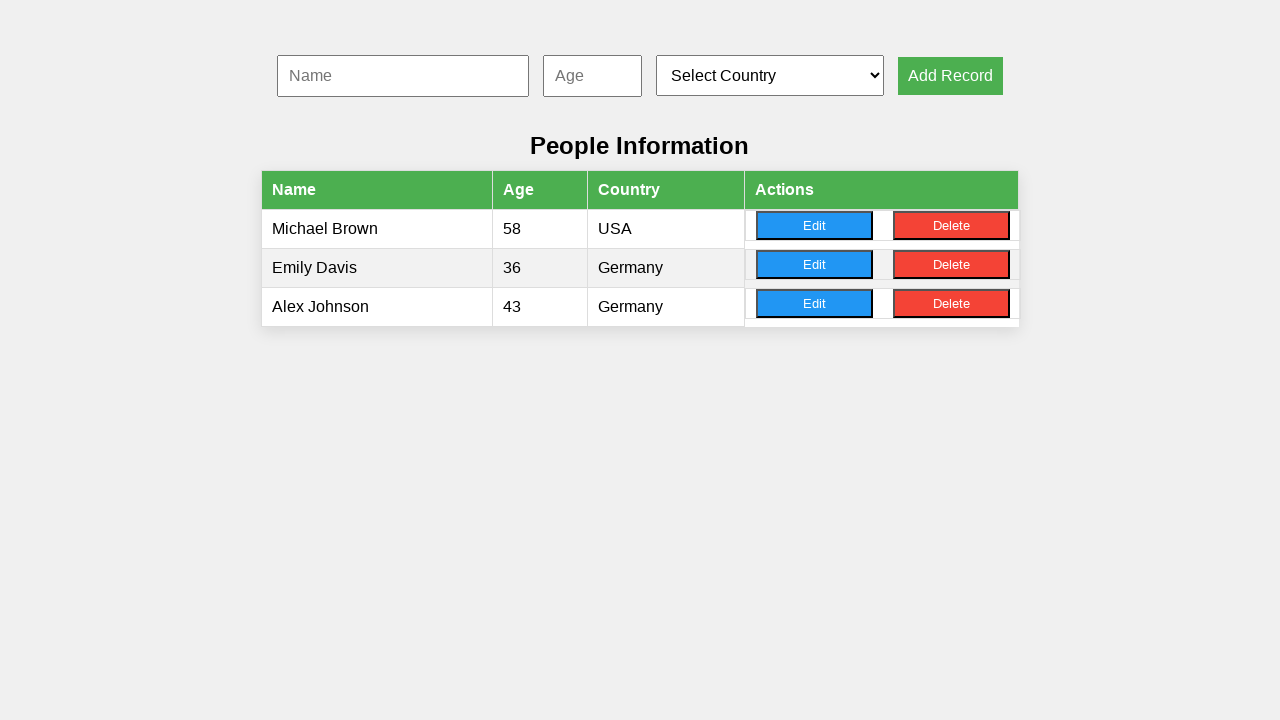

Filled name input with 'John Smith' on #nameInput
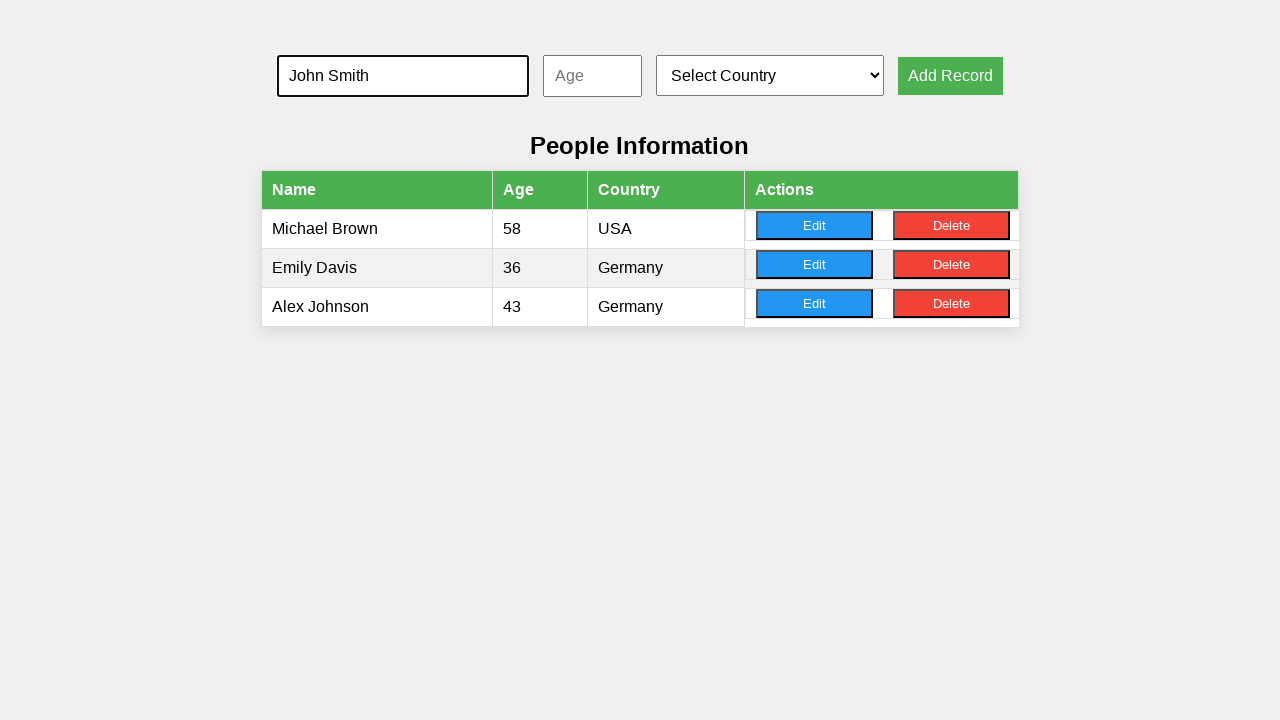

Filled age input with '54' on #ageInput
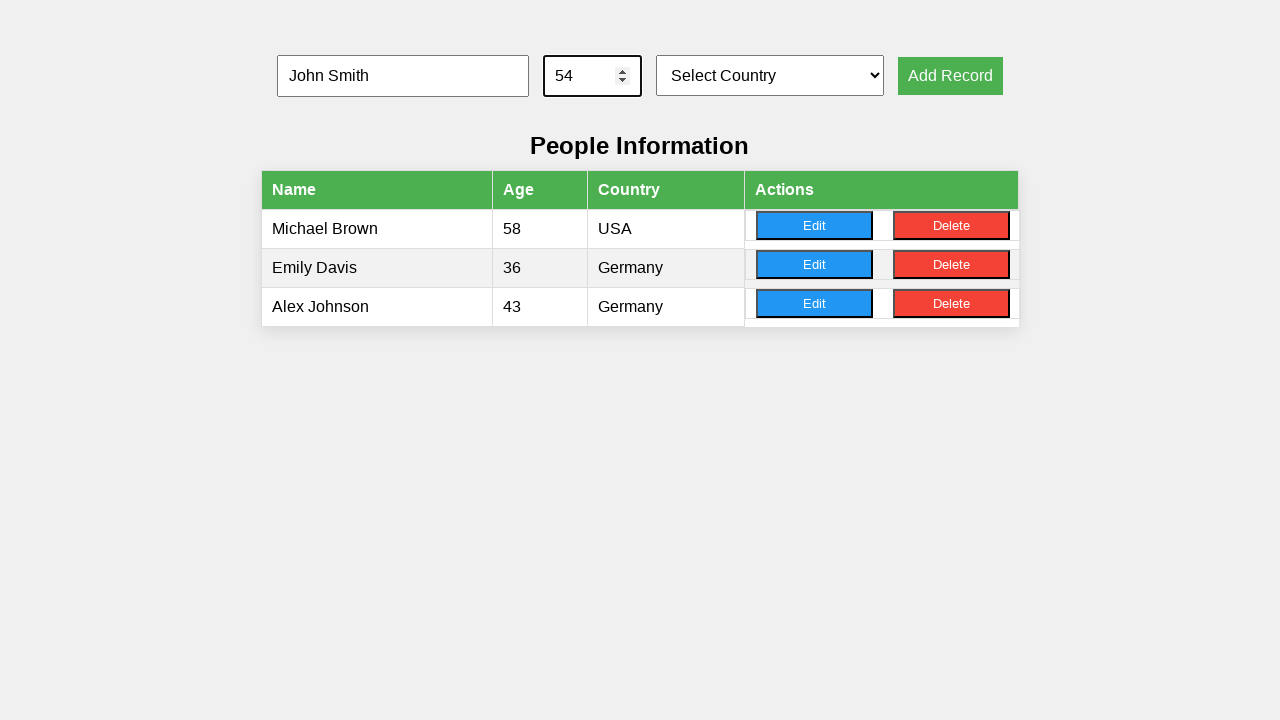

Selected country at index 4 on #countrySelect
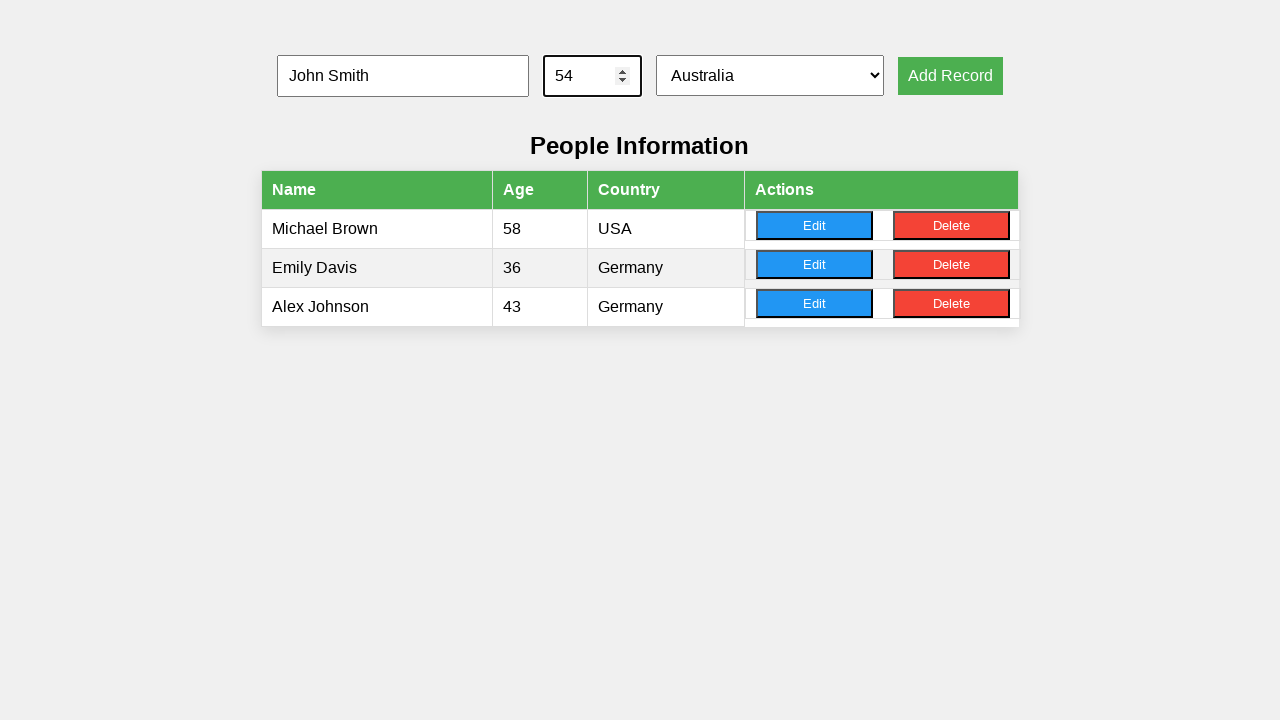

Clicked Add button for record 1 at (950, 76) on xpath=//button[@onclick='addRecord()']
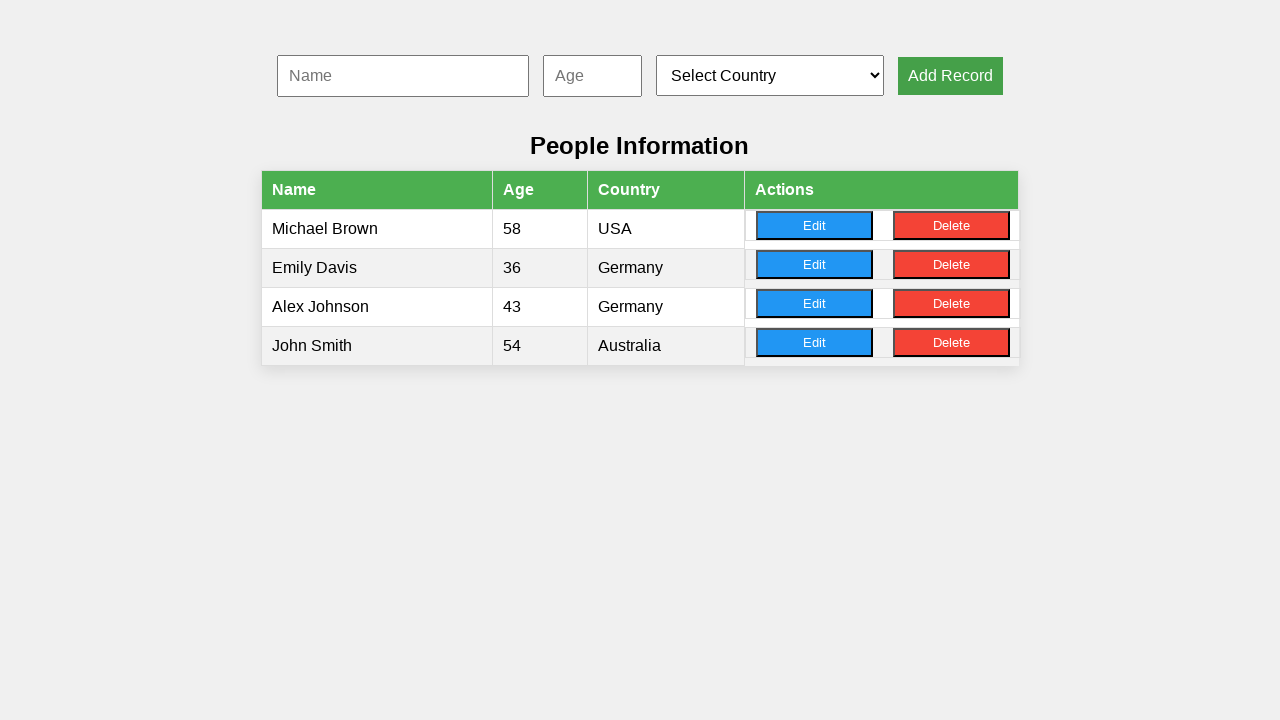

Filled name input with 'Emma Johnson' on #nameInput
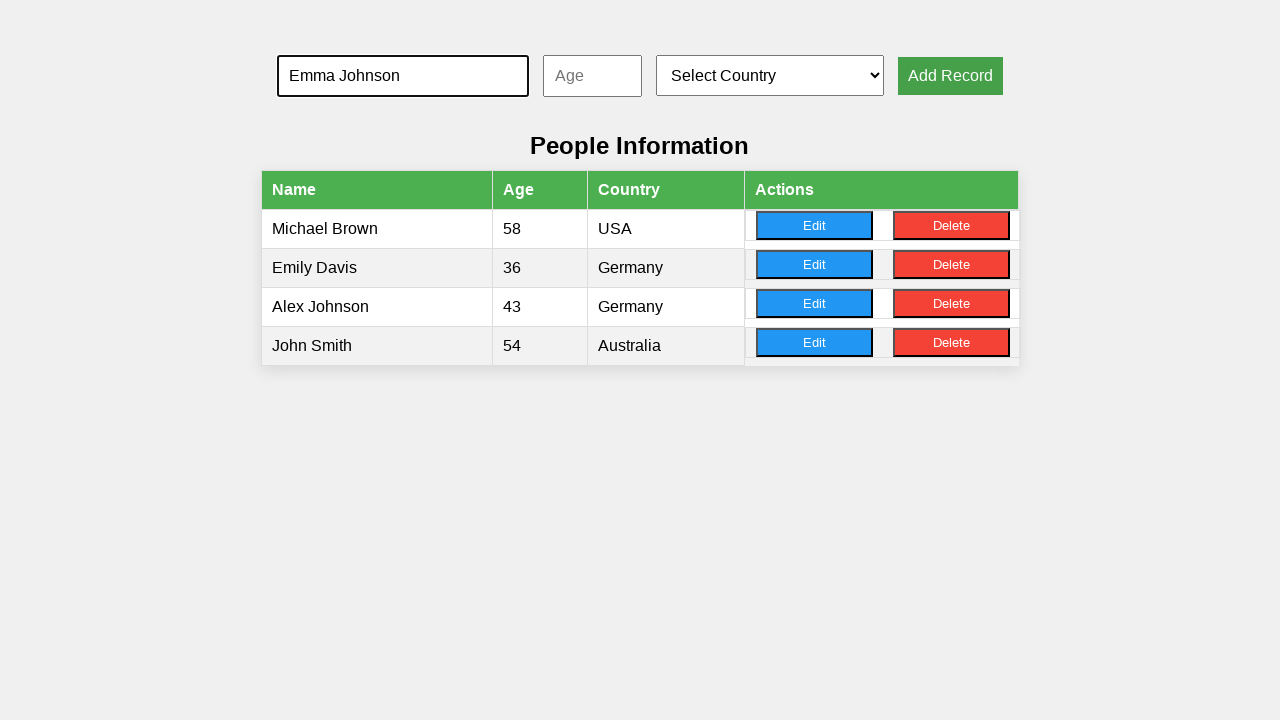

Filled age input with '57' on #ageInput
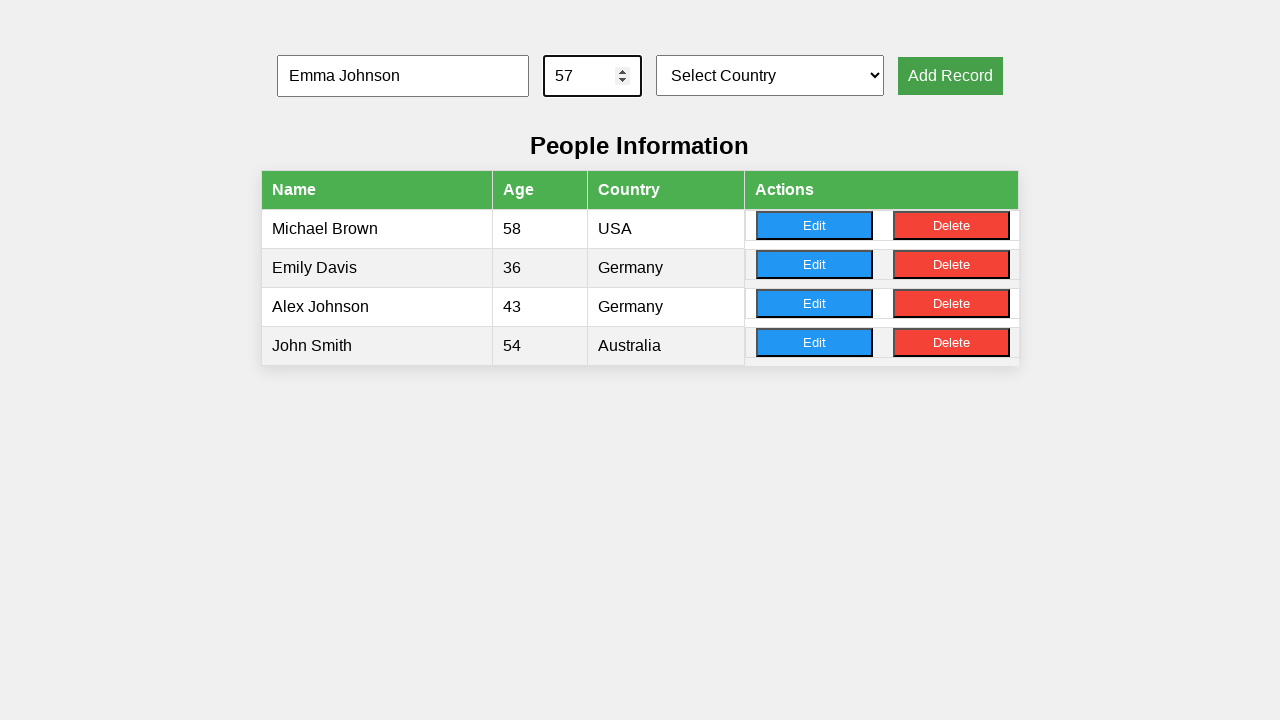

Selected country at index 4 on #countrySelect
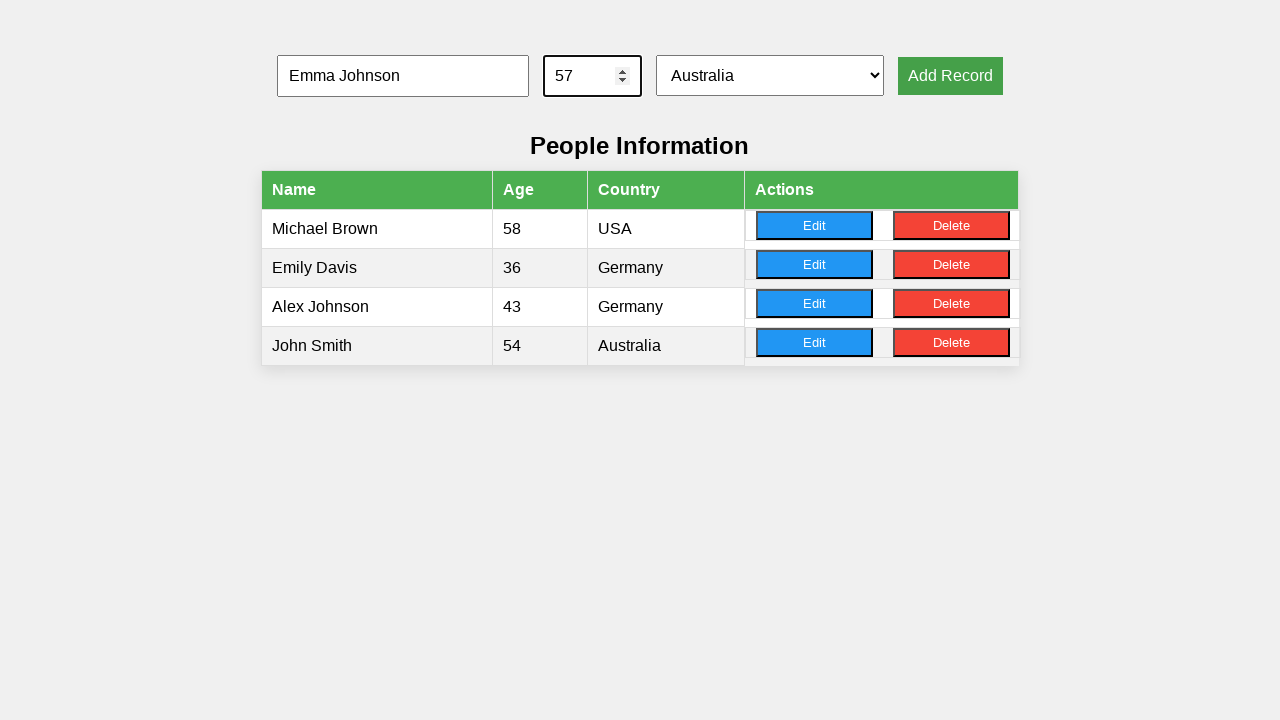

Clicked Add button for record 2 at (950, 76) on xpath=//button[@onclick='addRecord()']
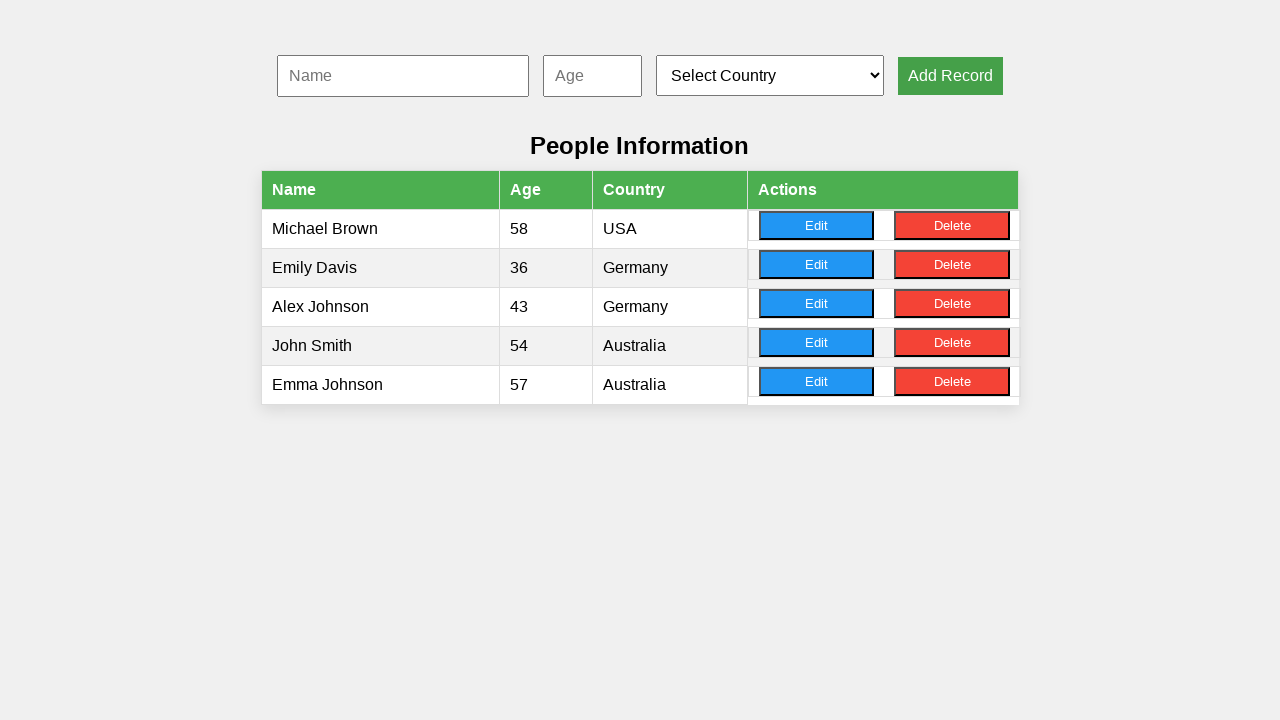

Filled name input with 'Michael Brown' on #nameInput
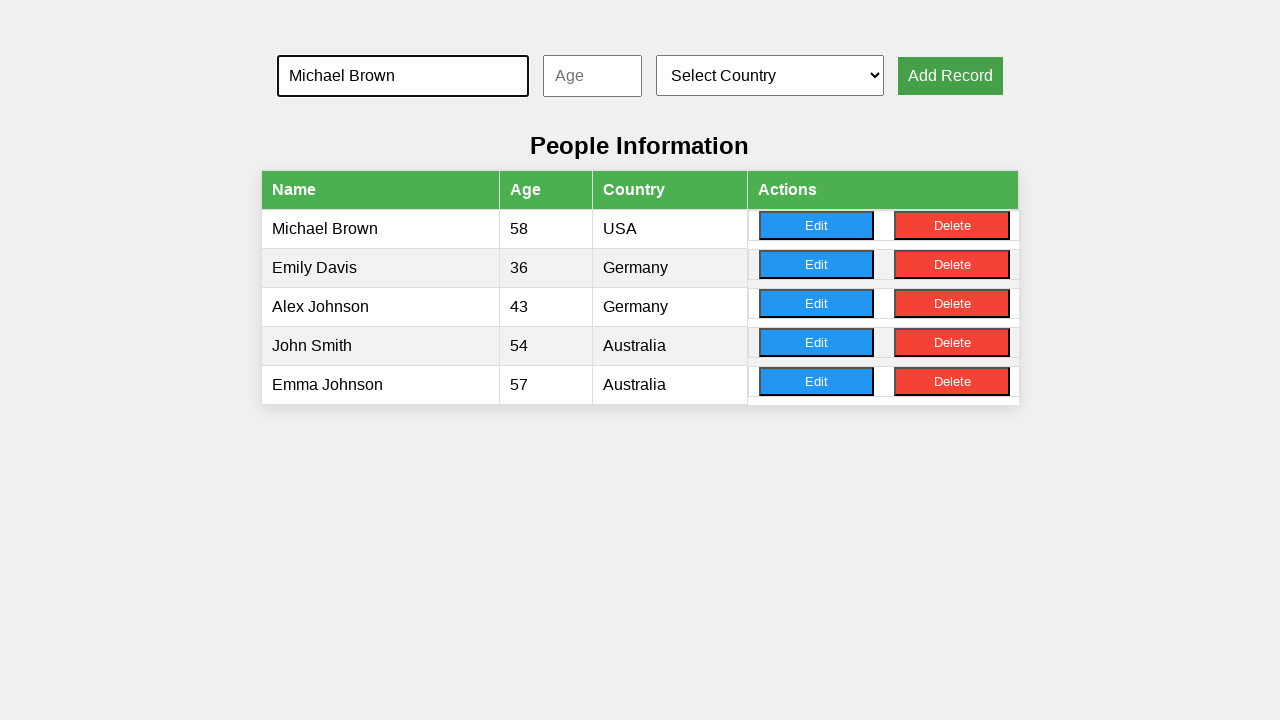

Filled age input with '31' on #ageInput
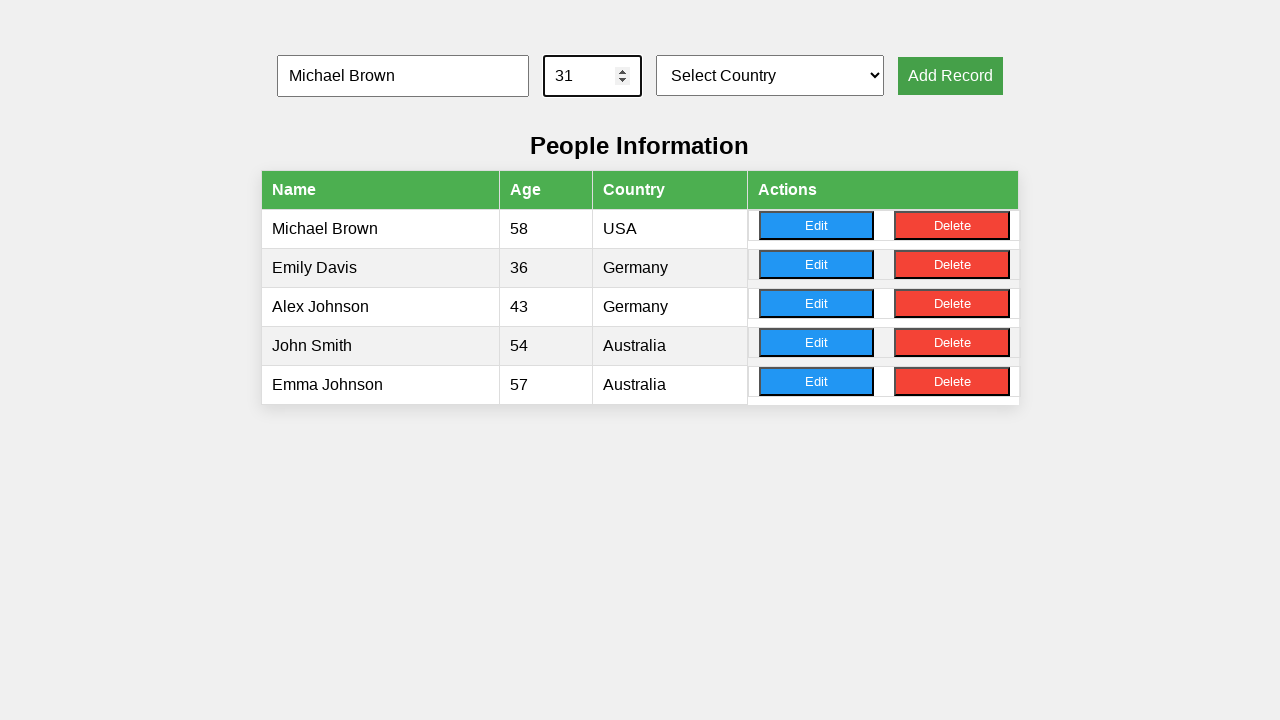

Selected country at index 4 on #countrySelect
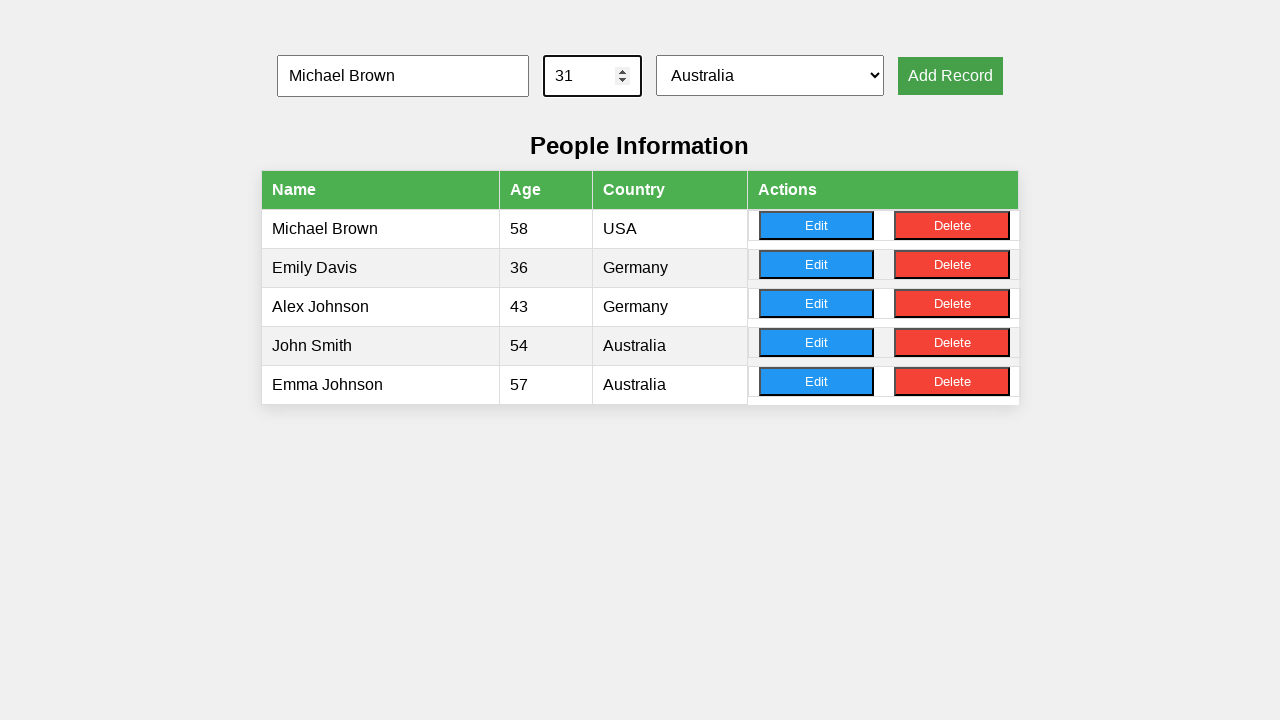

Clicked Add button for record 3 at (950, 76) on xpath=//button[@onclick='addRecord()']
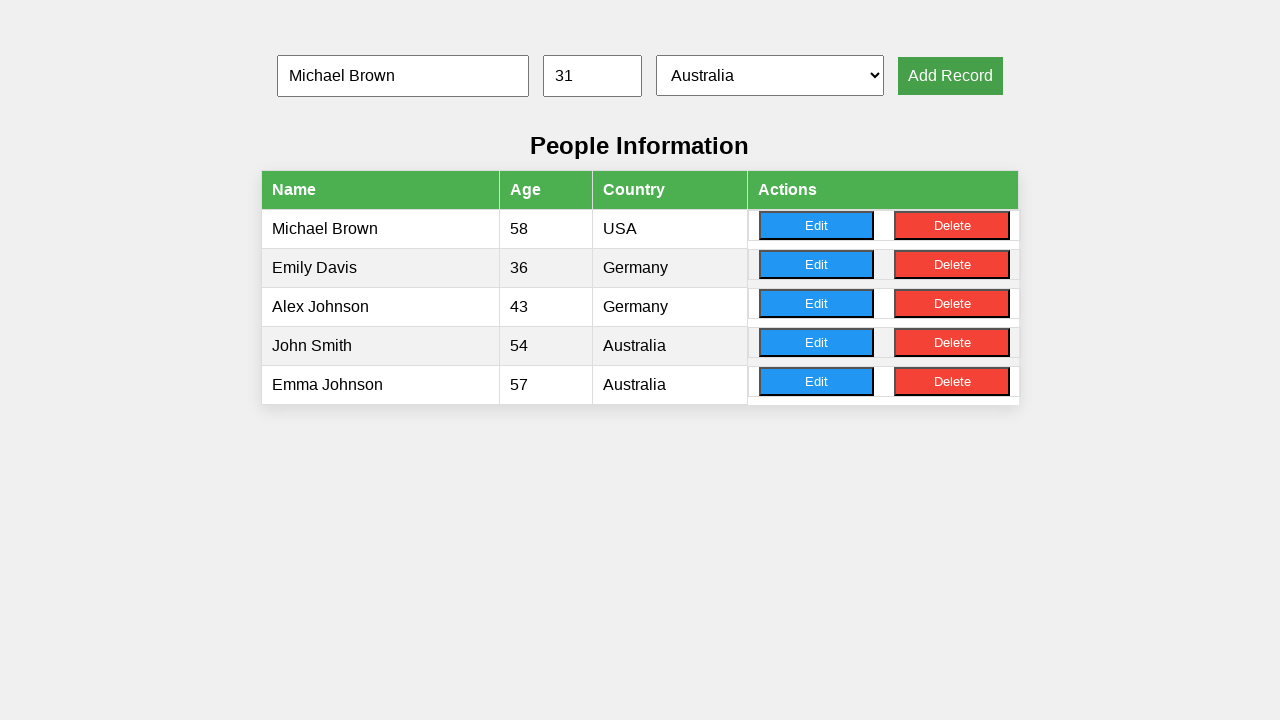

Filled name input with 'Sarah Davis' on #nameInput
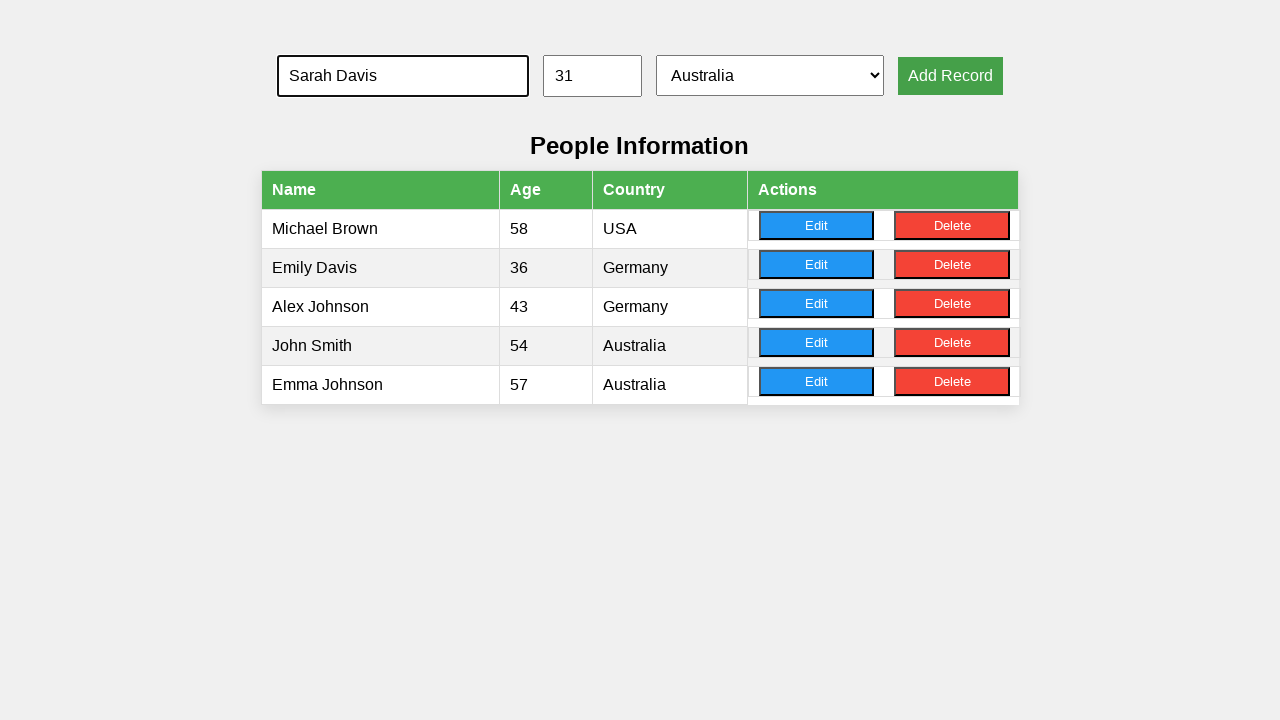

Filled age input with '48' on #ageInput
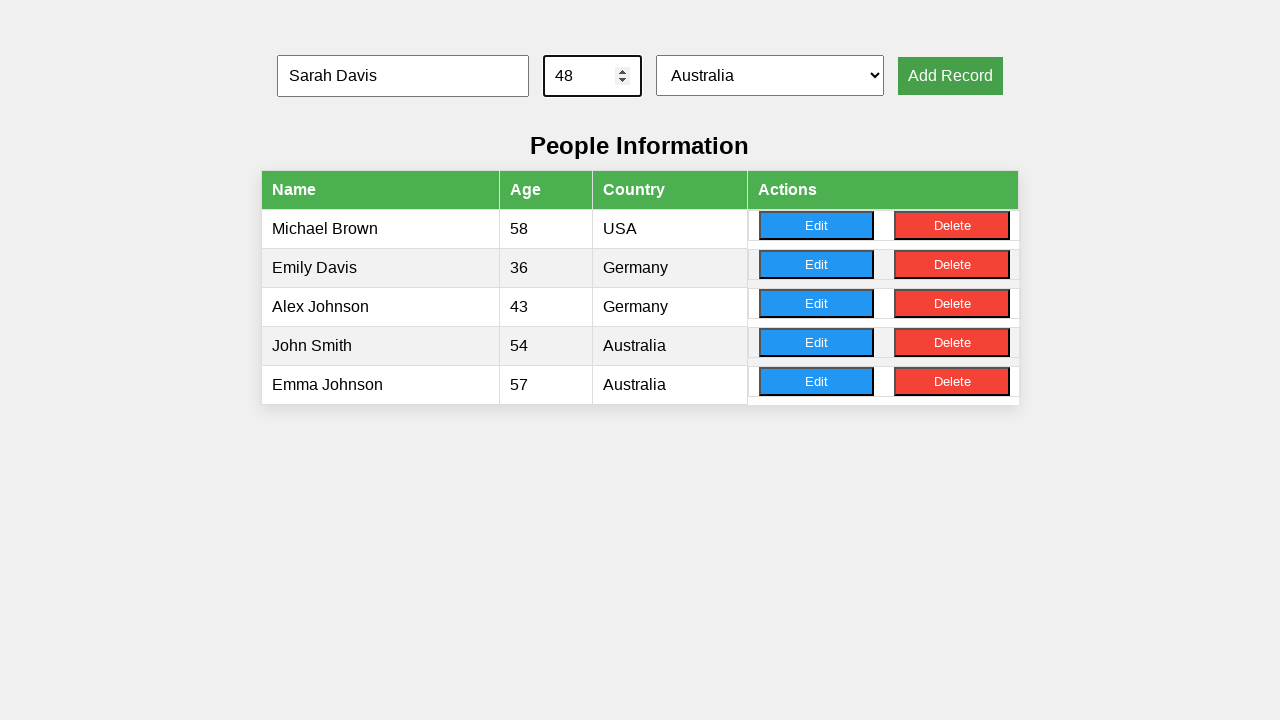

Selected country at index 3 on #countrySelect
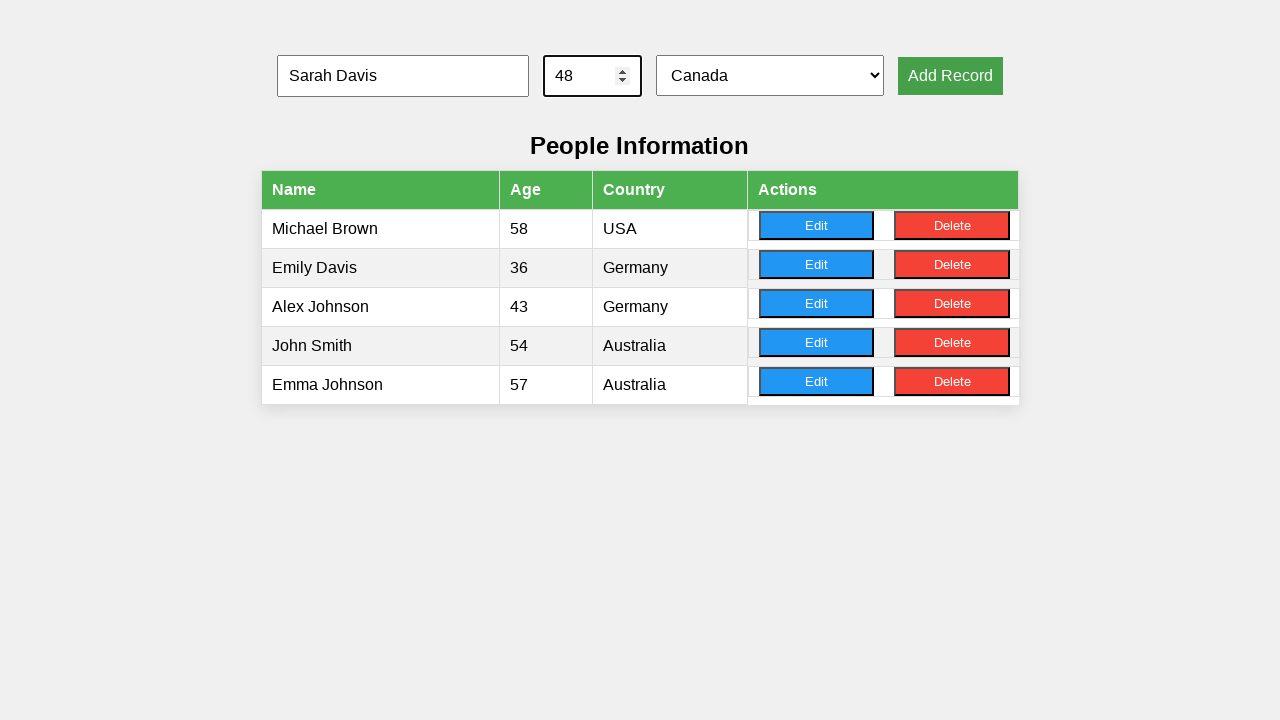

Clicked Add button for record 4 at (950, 76) on xpath=//button[@onclick='addRecord()']
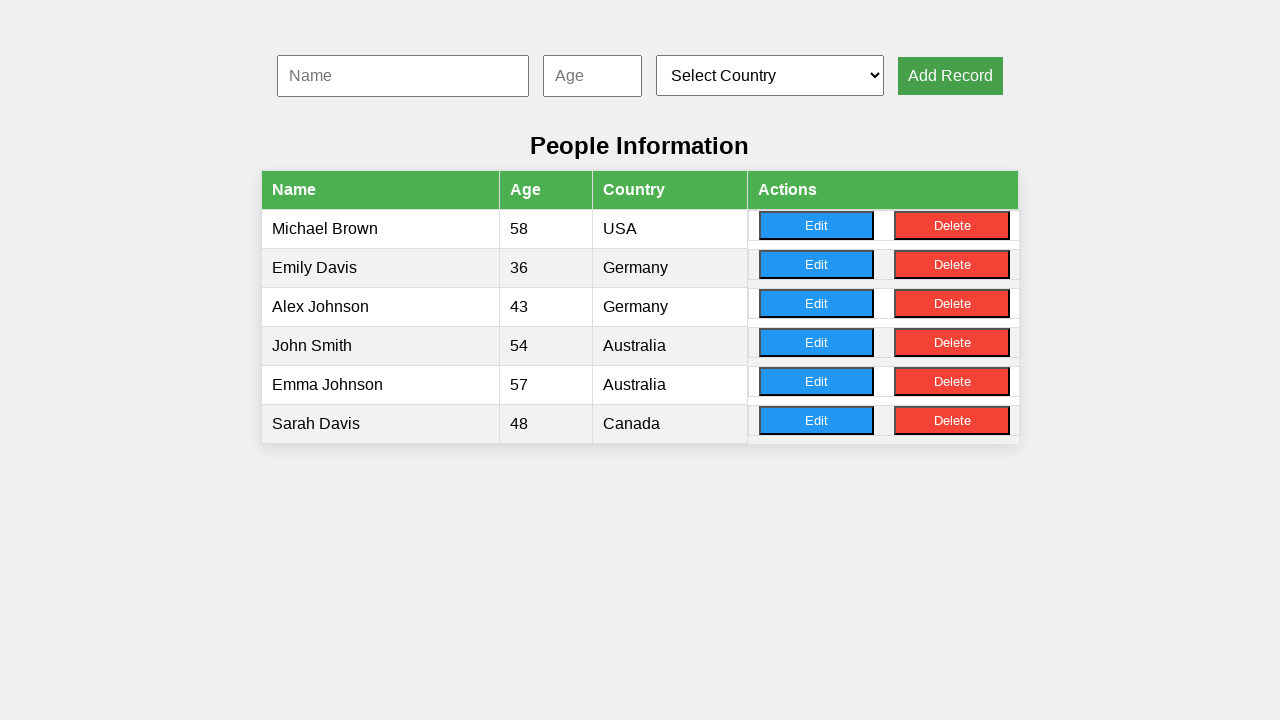

Filled name input with 'James Wilson' on #nameInput
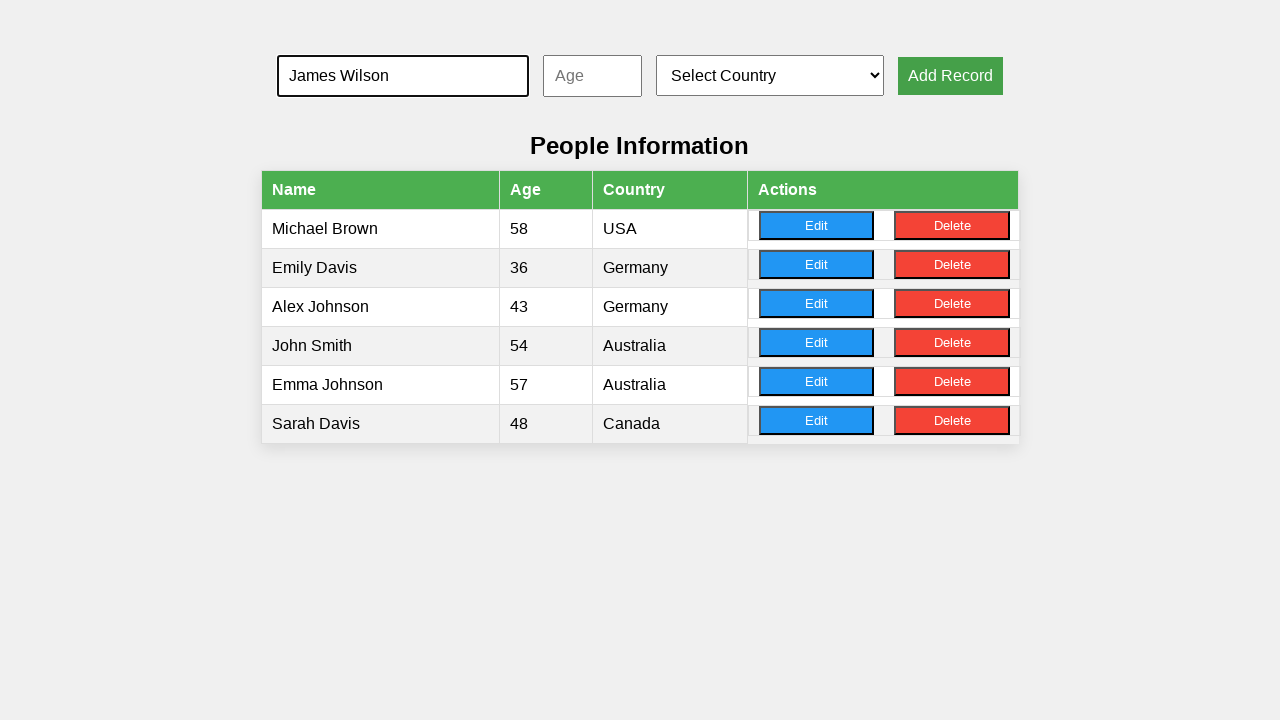

Filled age input with '60' on #ageInput
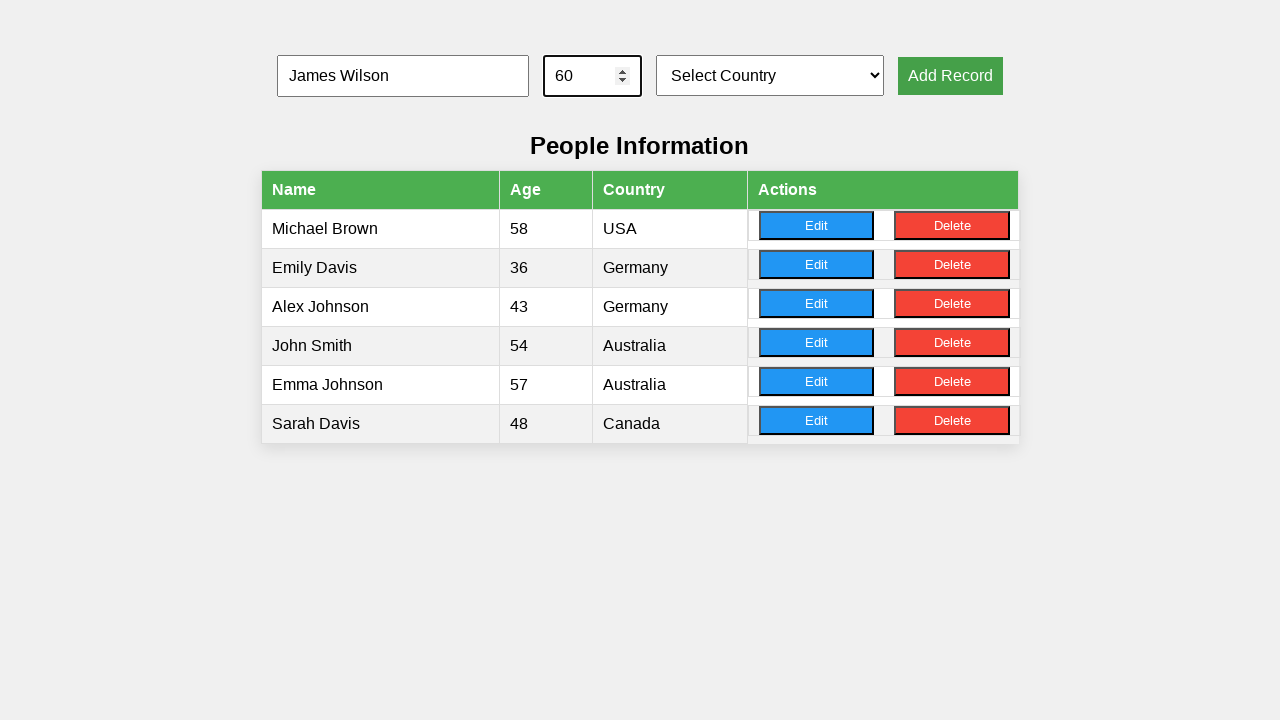

Selected country at index 2 on #countrySelect
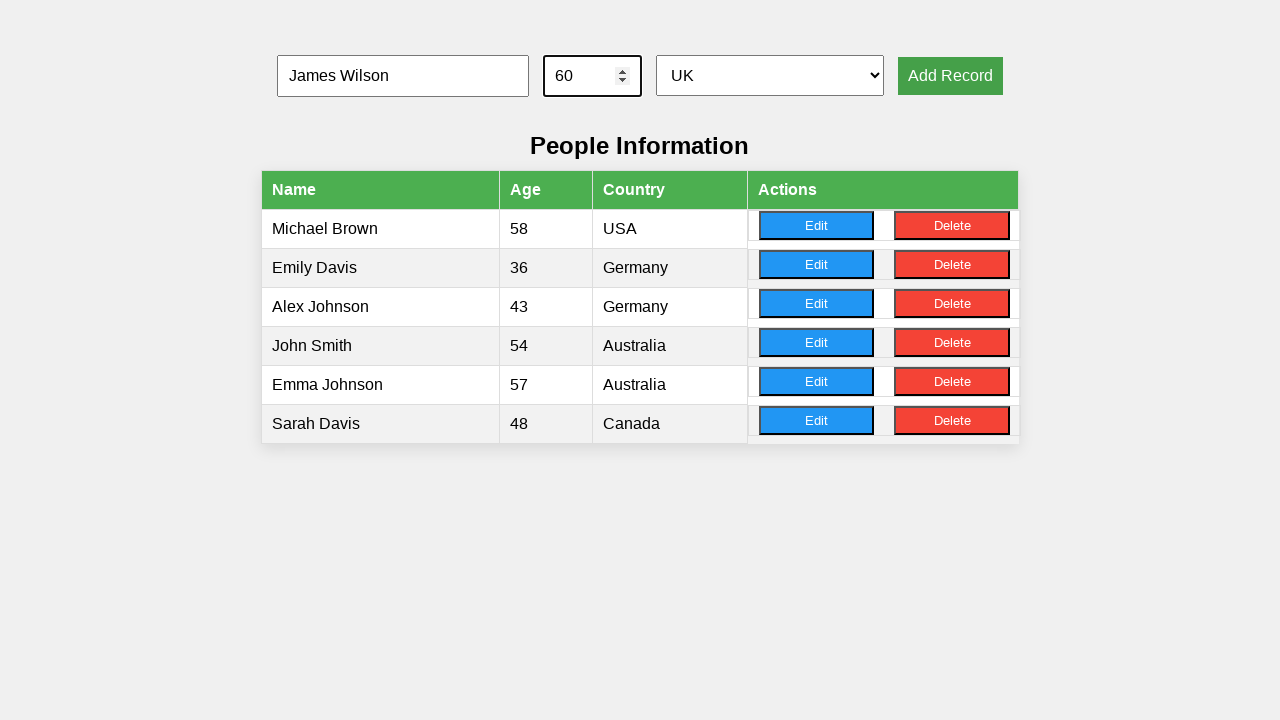

Clicked Add button for record 5 at (950, 76) on xpath=//button[@onclick='addRecord()']
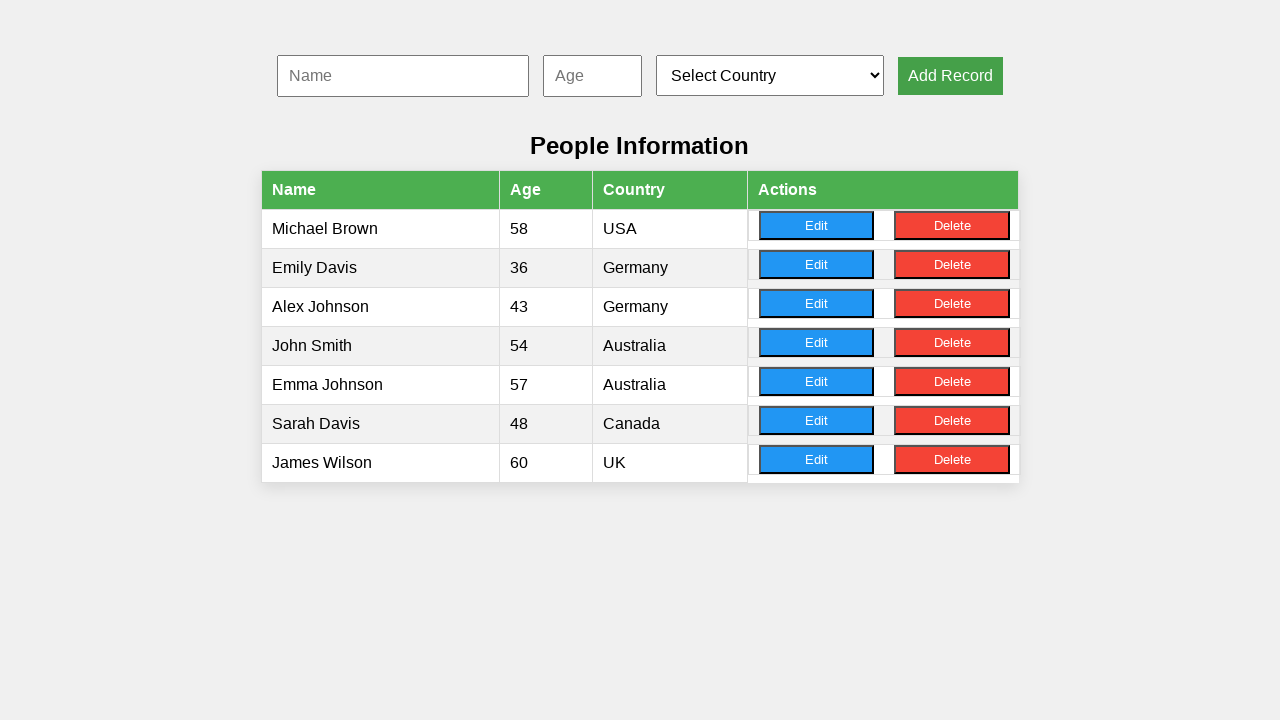

Filled name input with 'Emily Taylor' on #nameInput
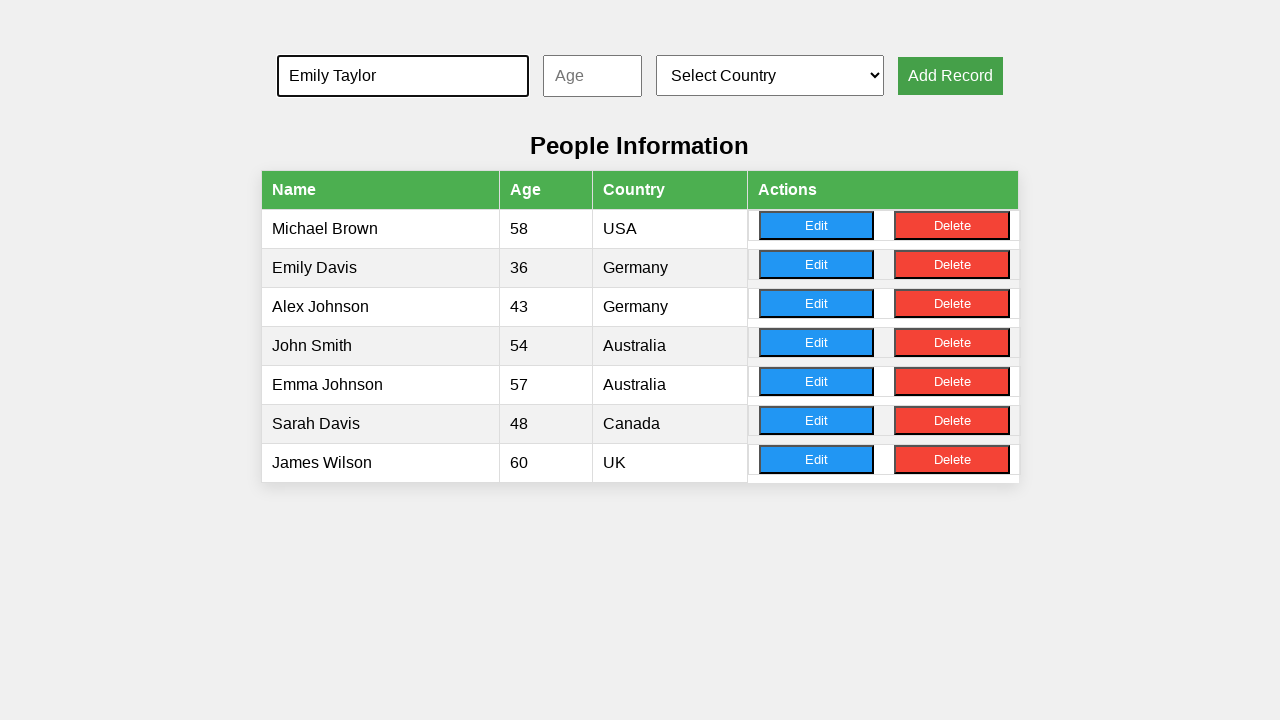

Filled age input with '26' on #ageInput
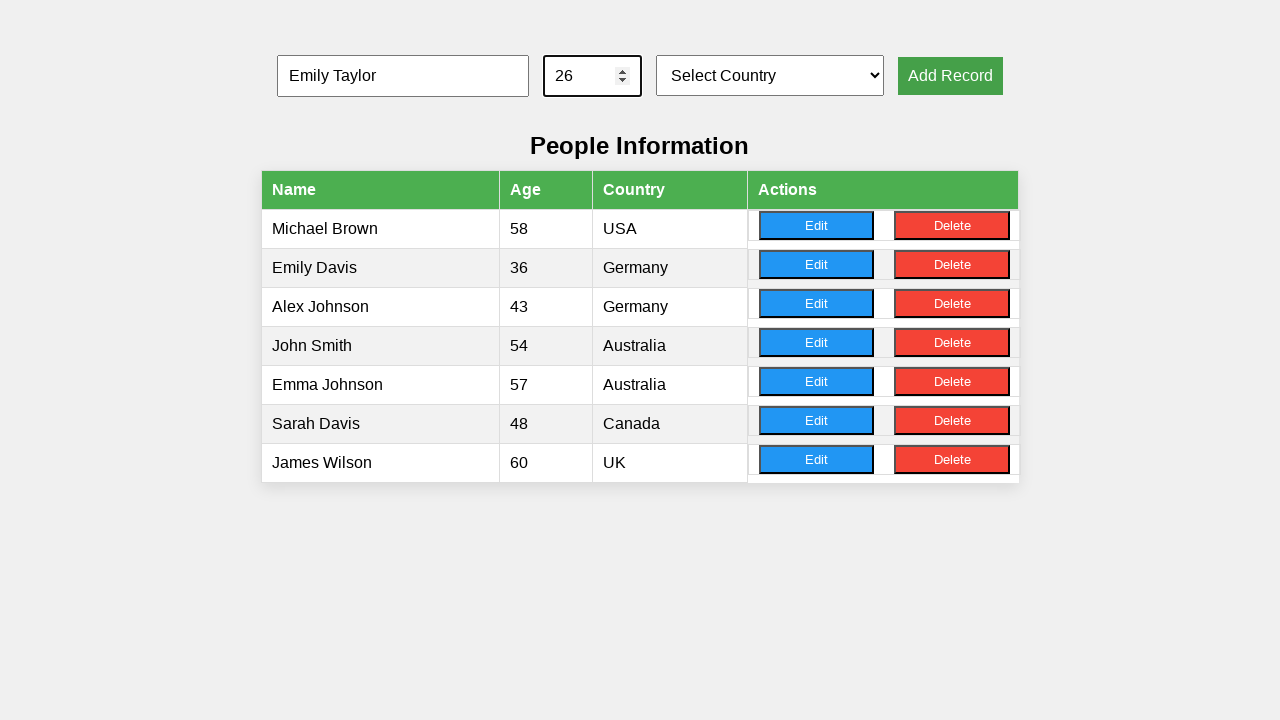

Selected country at index 4 on #countrySelect
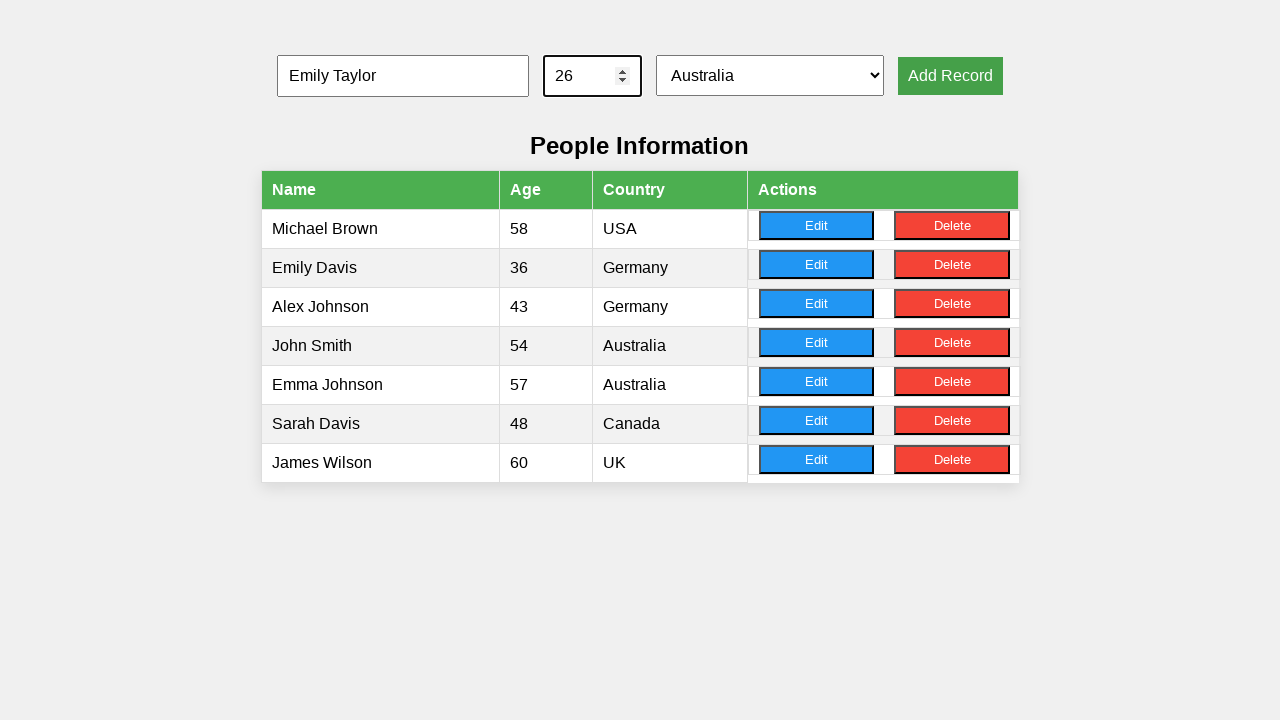

Clicked Add button for record 6 at (950, 76) on xpath=//button[@onclick='addRecord()']
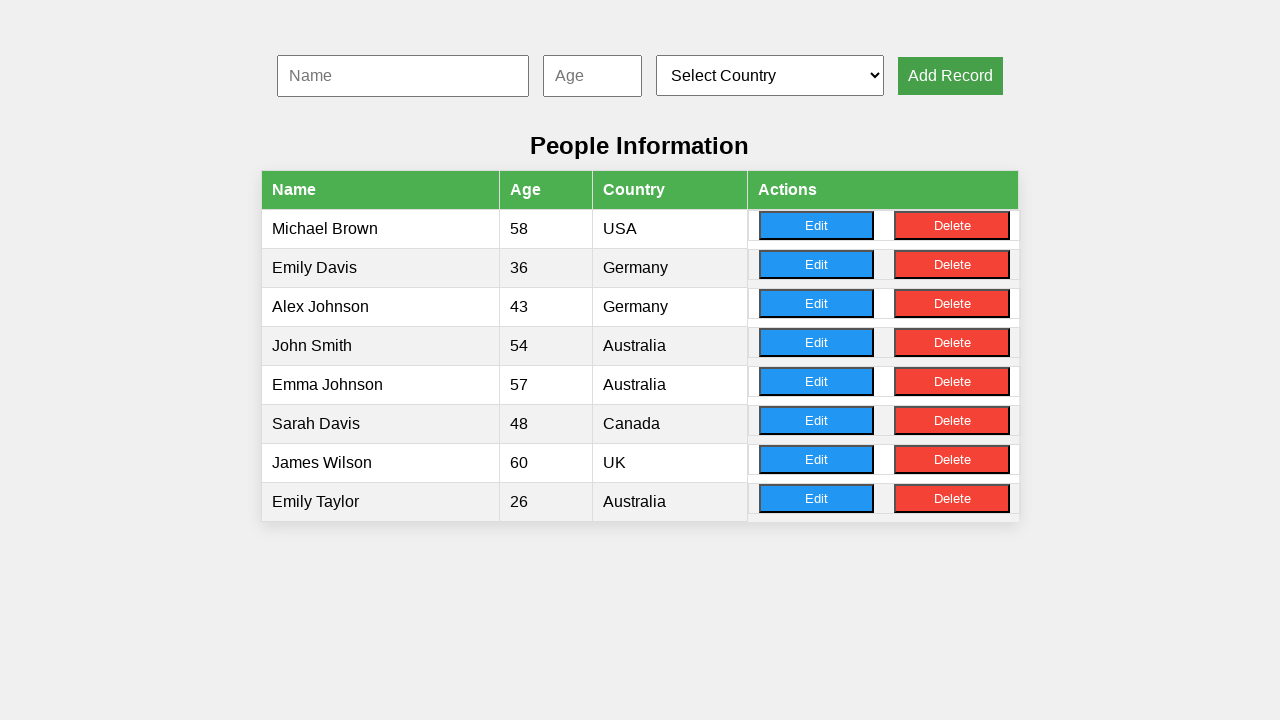

Filled name input with 'Robert Anderson' on #nameInput
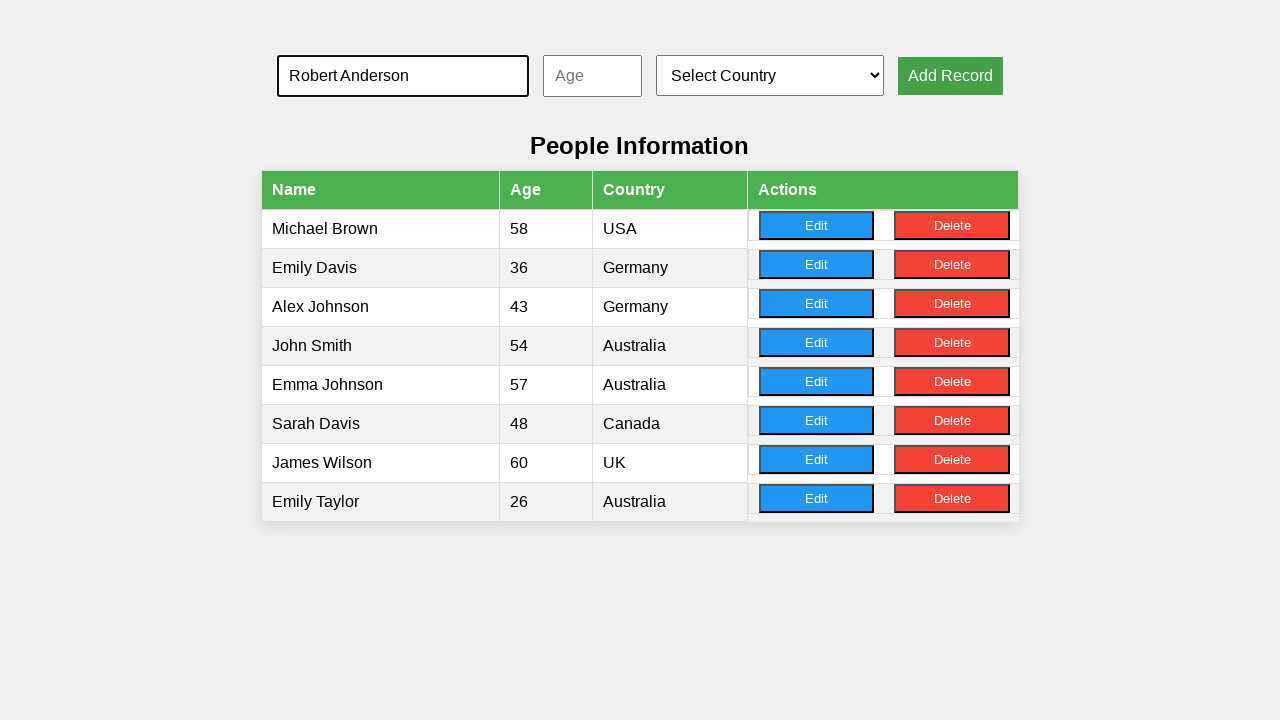

Filled age input with '39' on #ageInput
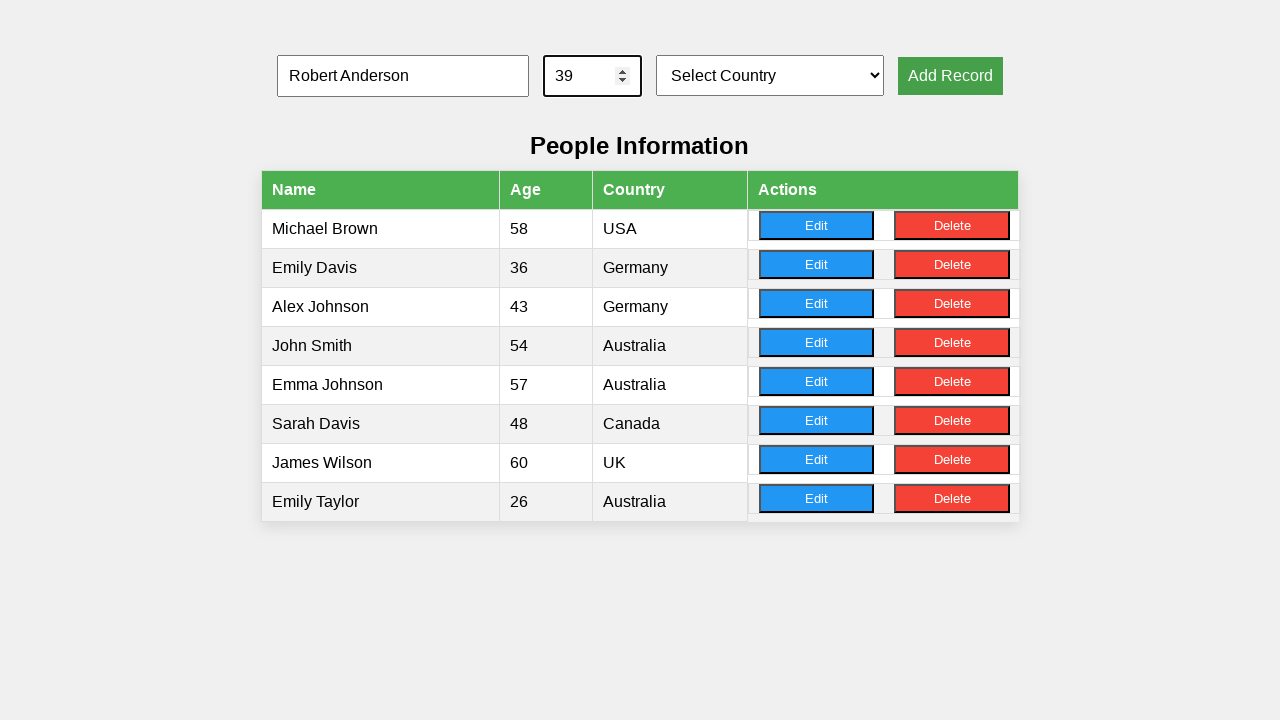

Selected country at index 1 on #countrySelect
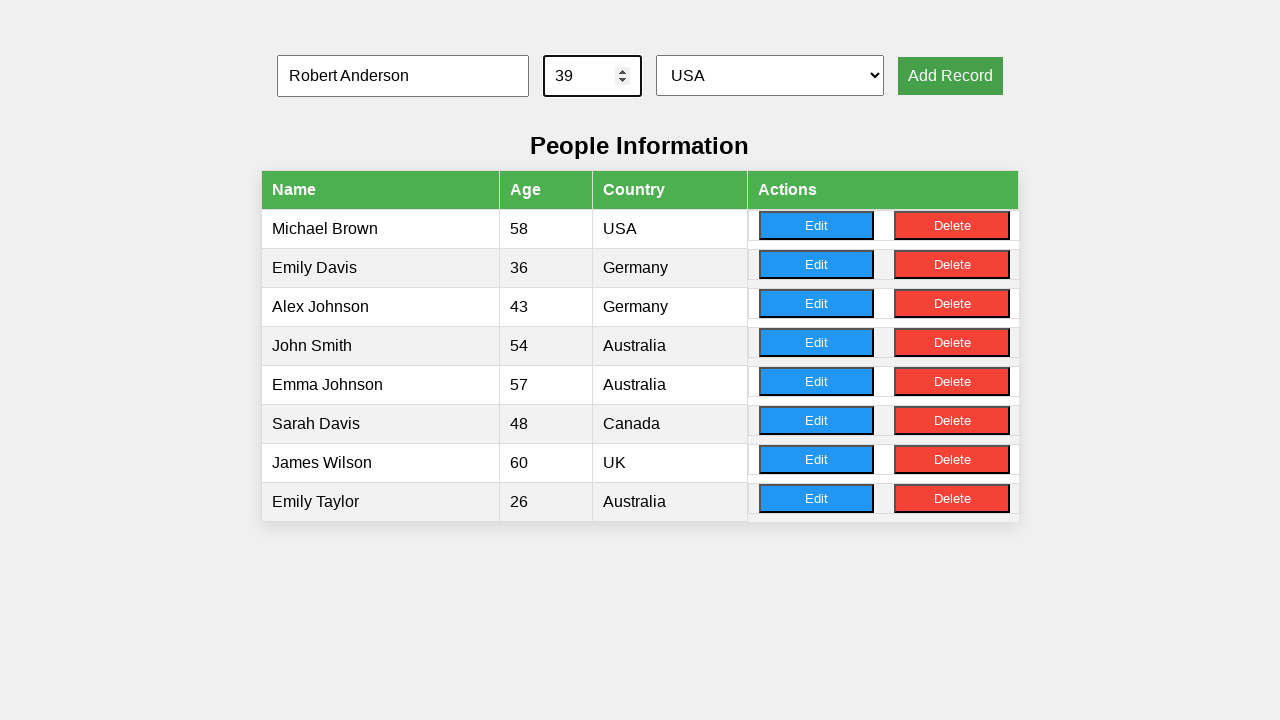

Clicked Add button for record 7 at (950, 76) on xpath=//button[@onclick='addRecord()']
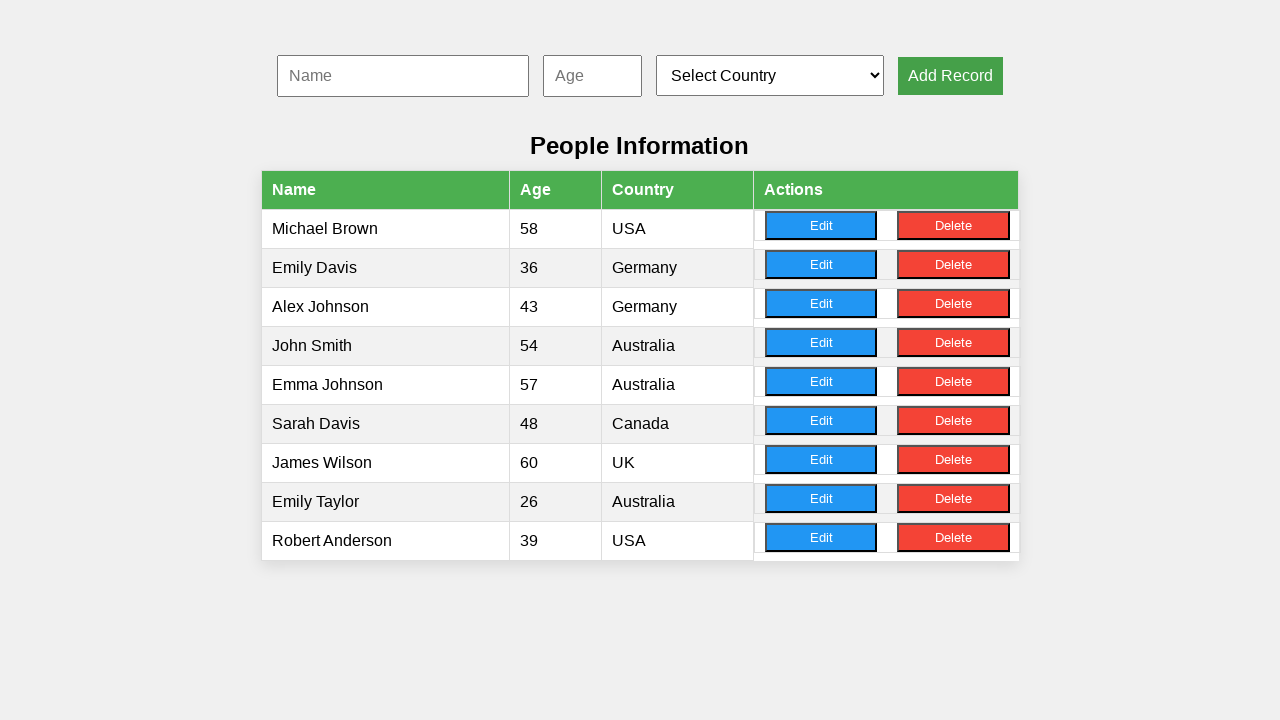

Filled name input with 'Jessica Martinez' on #nameInput
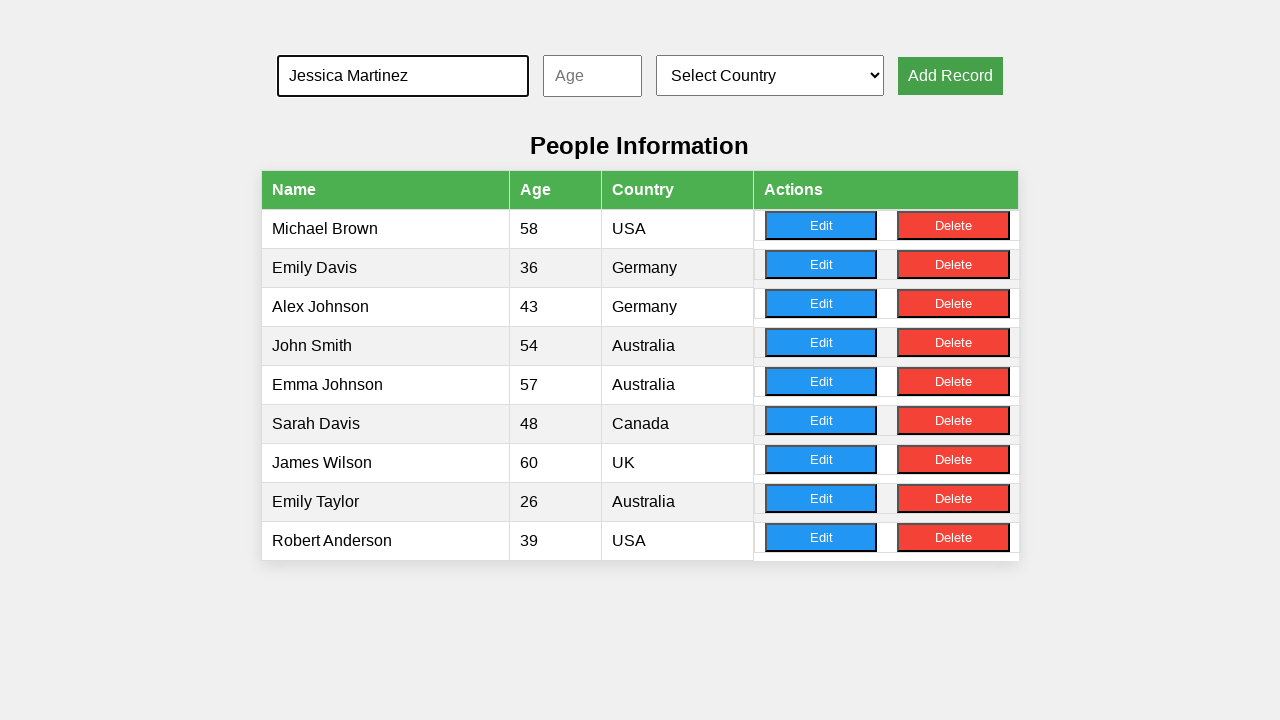

Filled age input with '34' on #ageInput
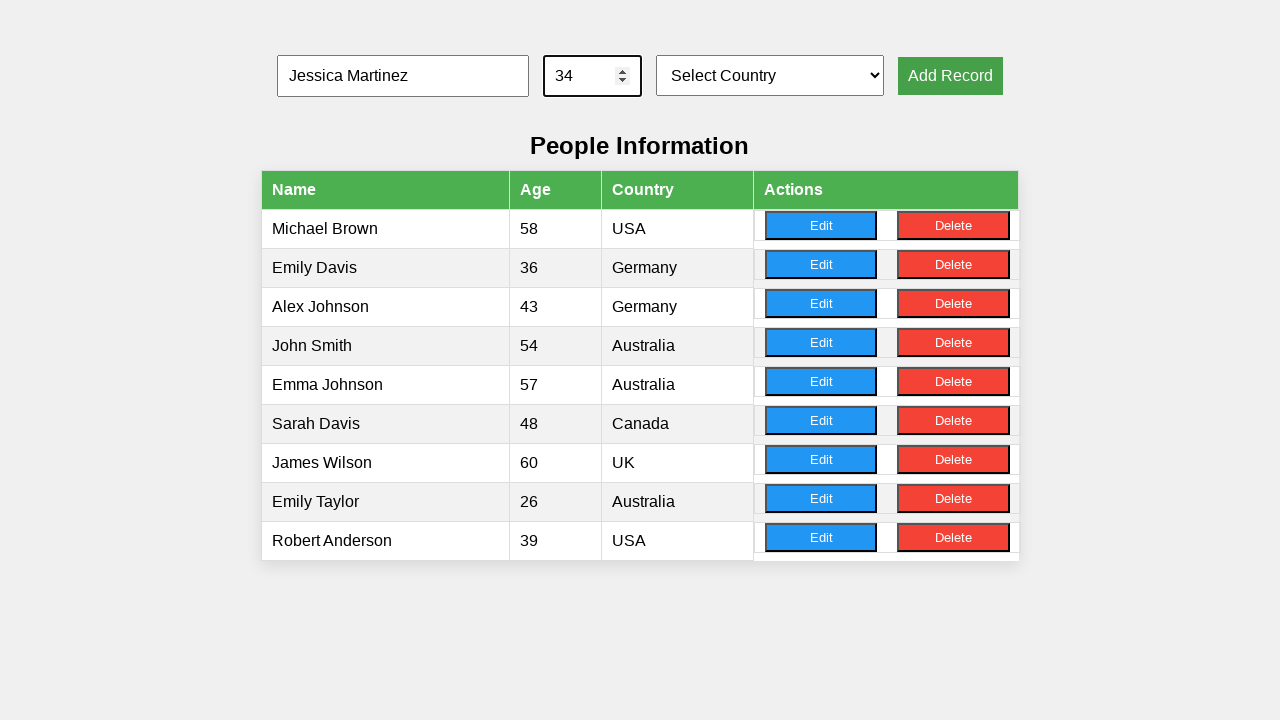

Selected country at index 4 on #countrySelect
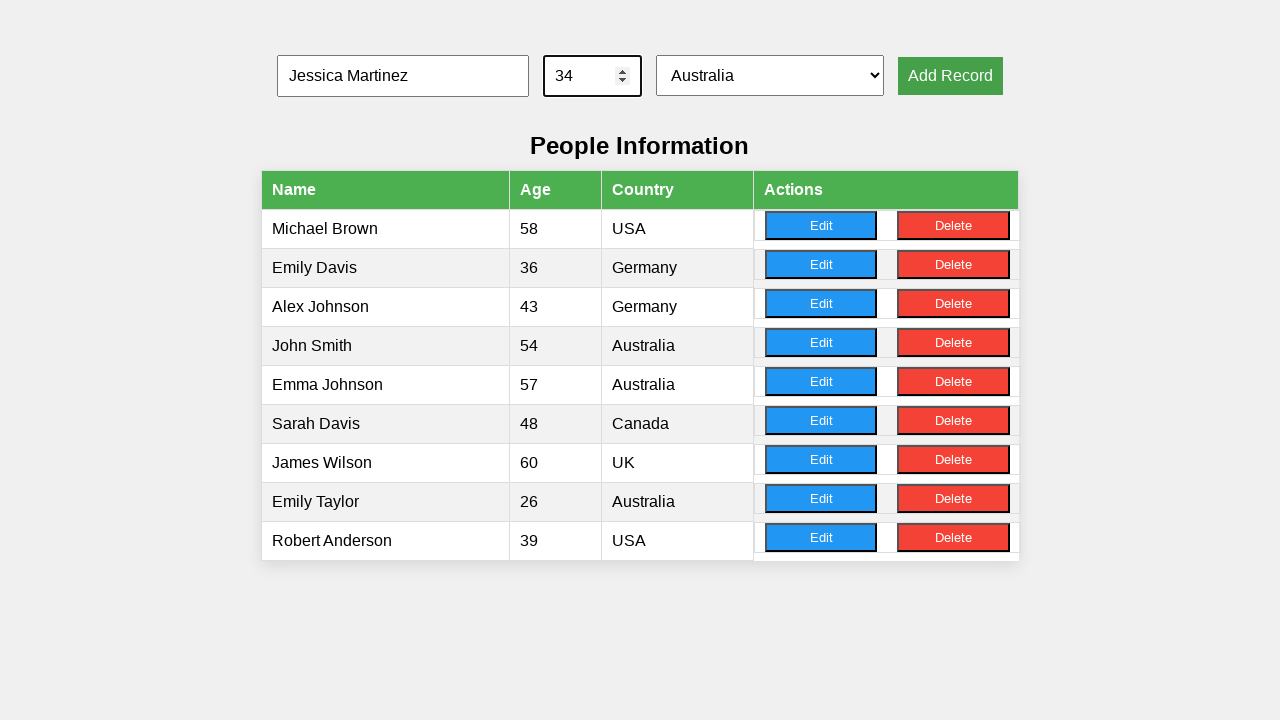

Clicked Add button for record 8 at (950, 76) on xpath=//button[@onclick='addRecord()']
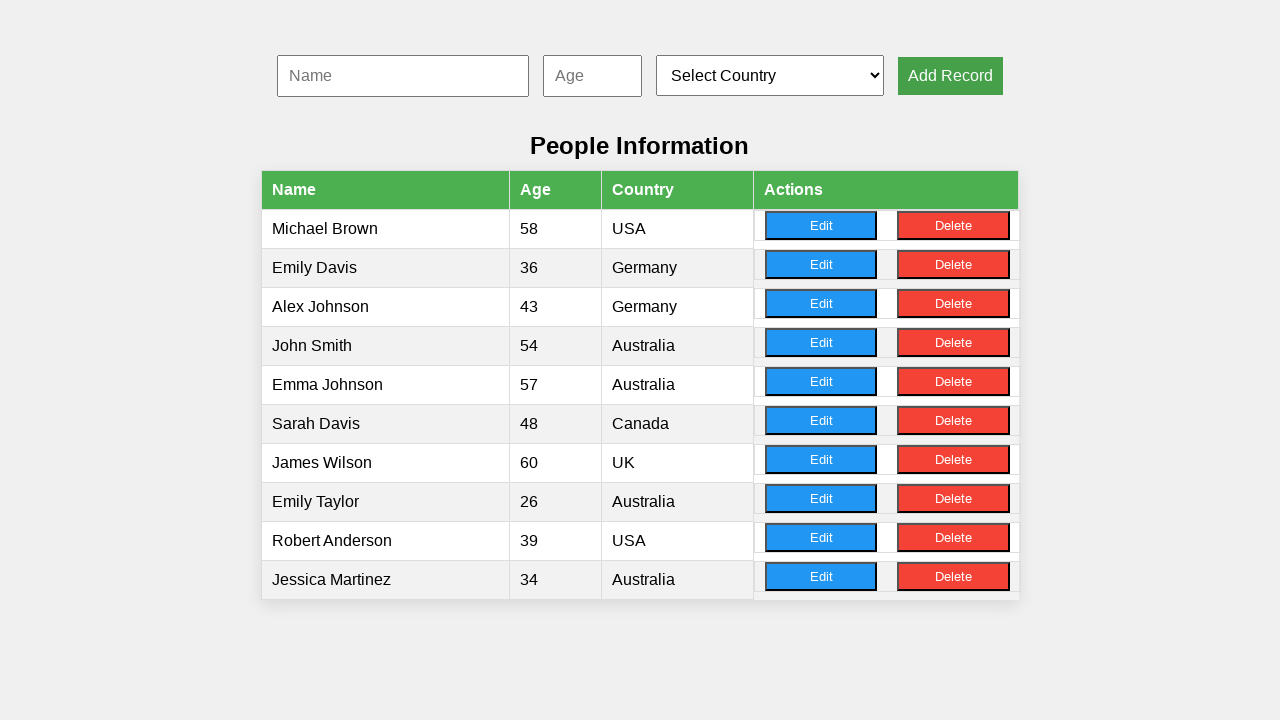

Filled name input with 'David Thompson' on #nameInput
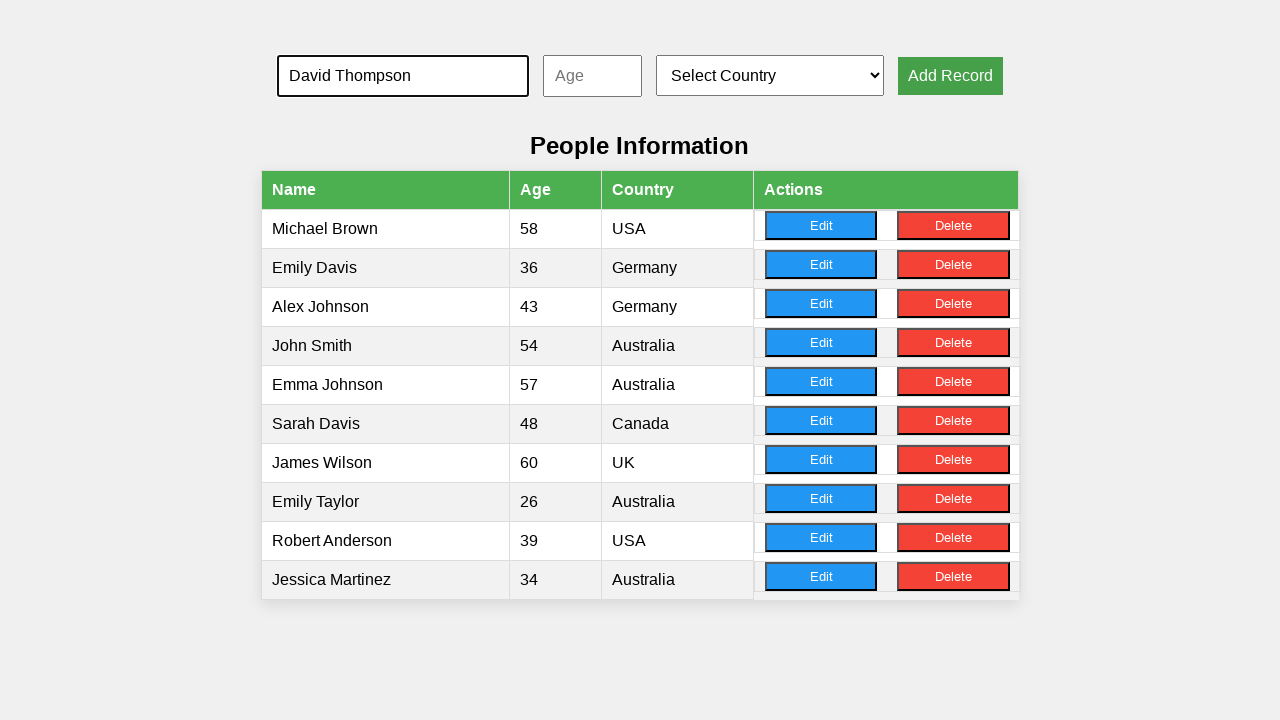

Filled age input with '25' on #ageInput
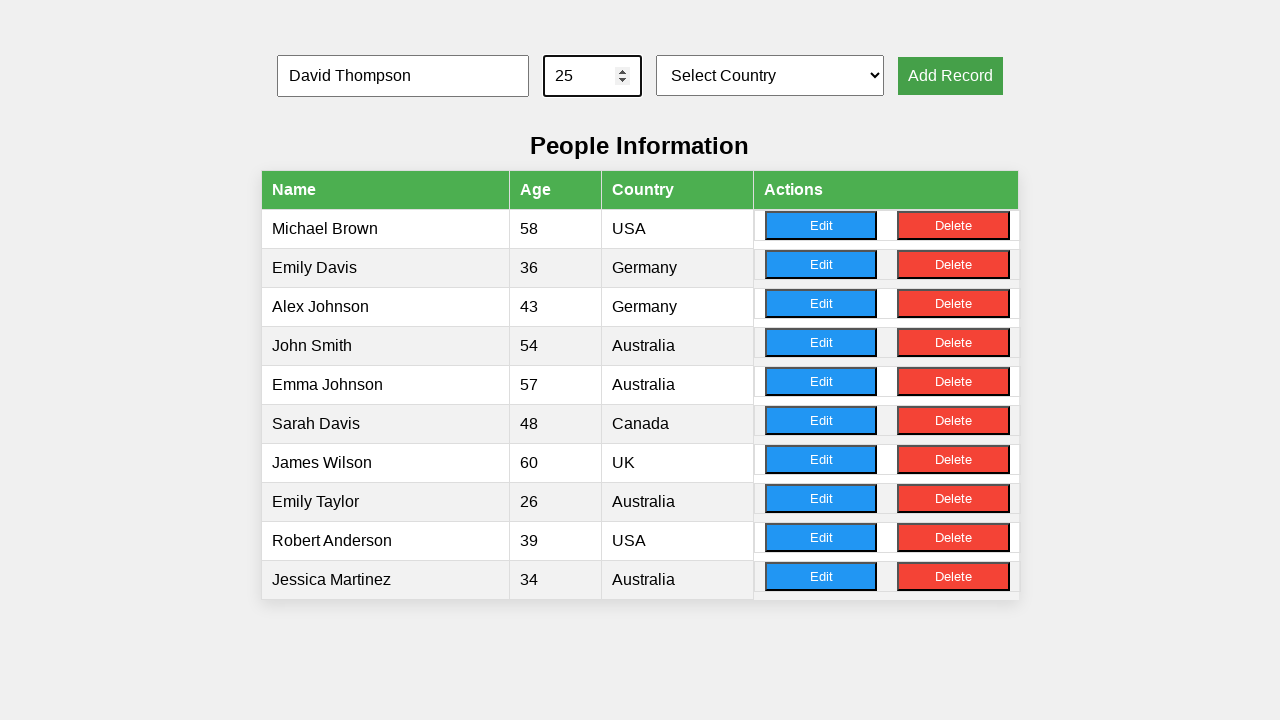

Selected country at index 3 on #countrySelect
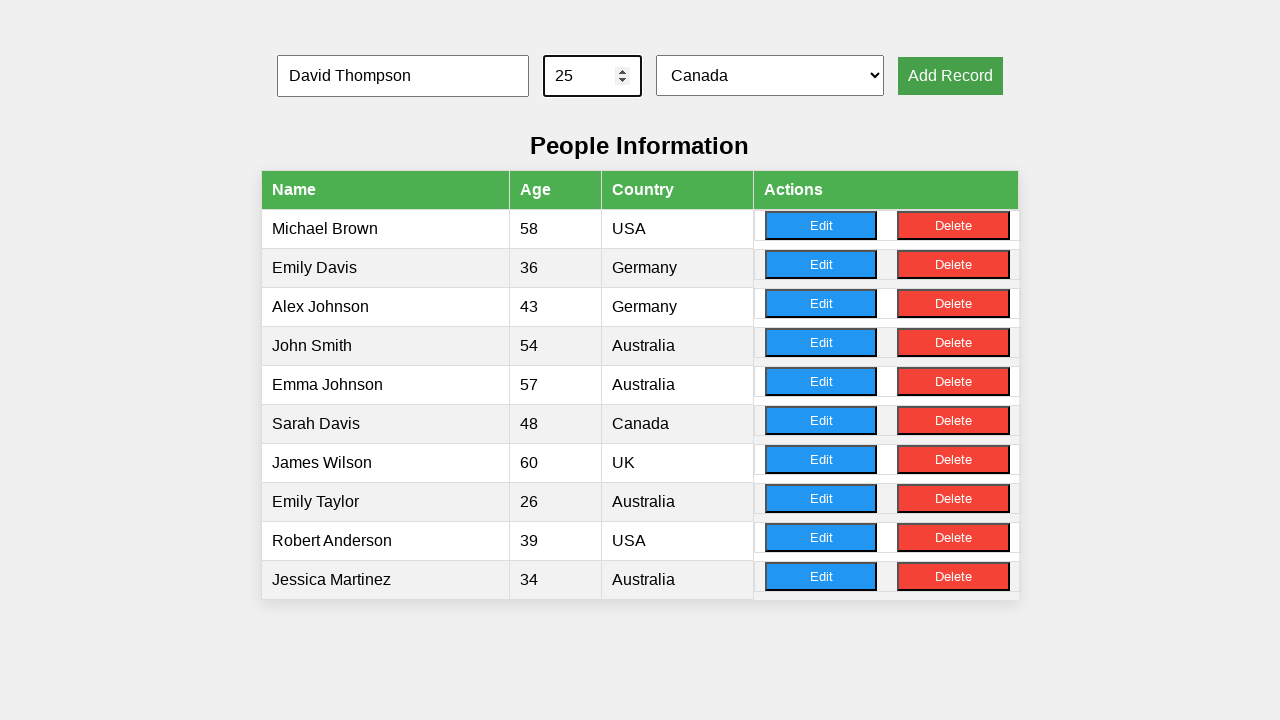

Clicked Add button for record 9 at (950, 76) on xpath=//button[@onclick='addRecord()']
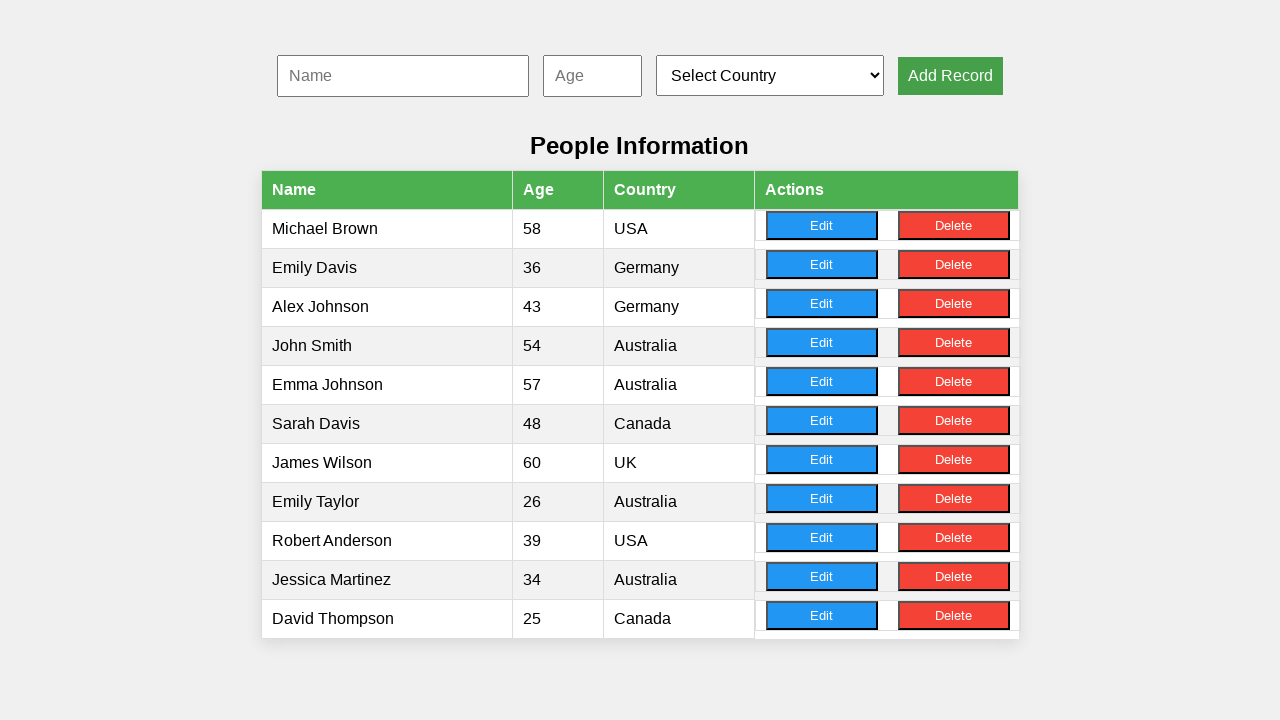

Filled name input with 'Ashley Garcia' on #nameInput
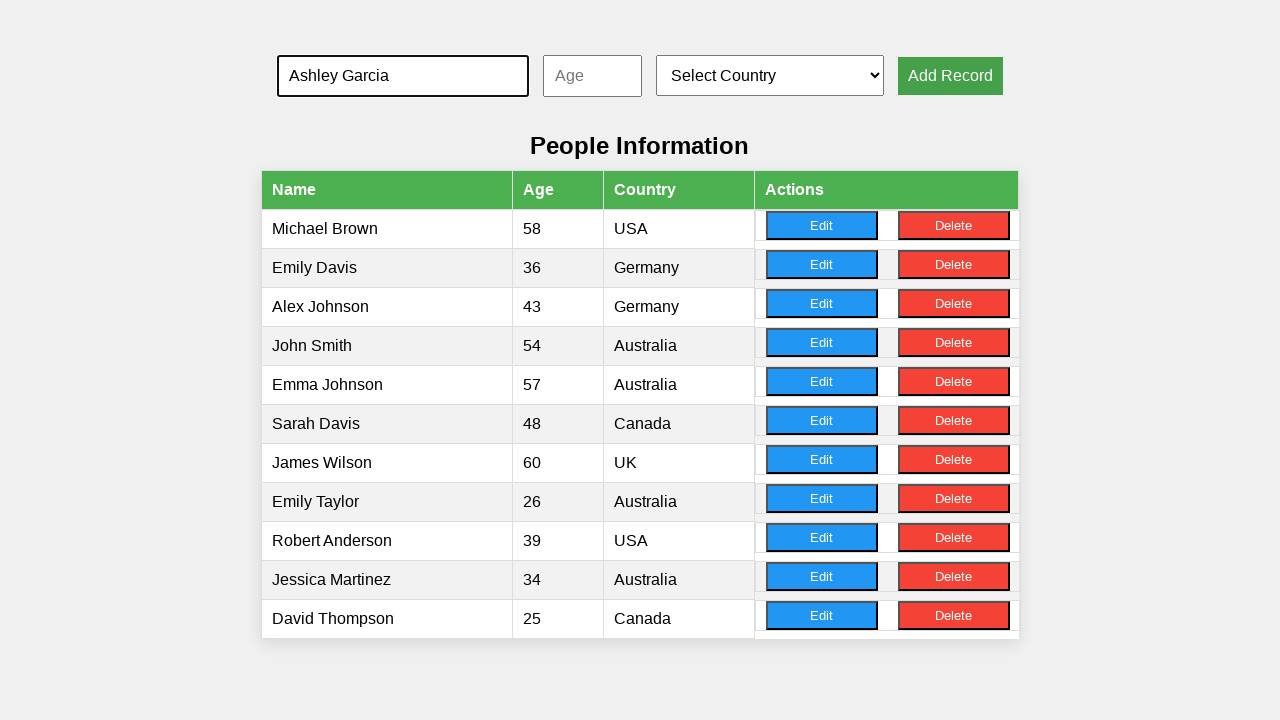

Filled age input with '52' on #ageInput
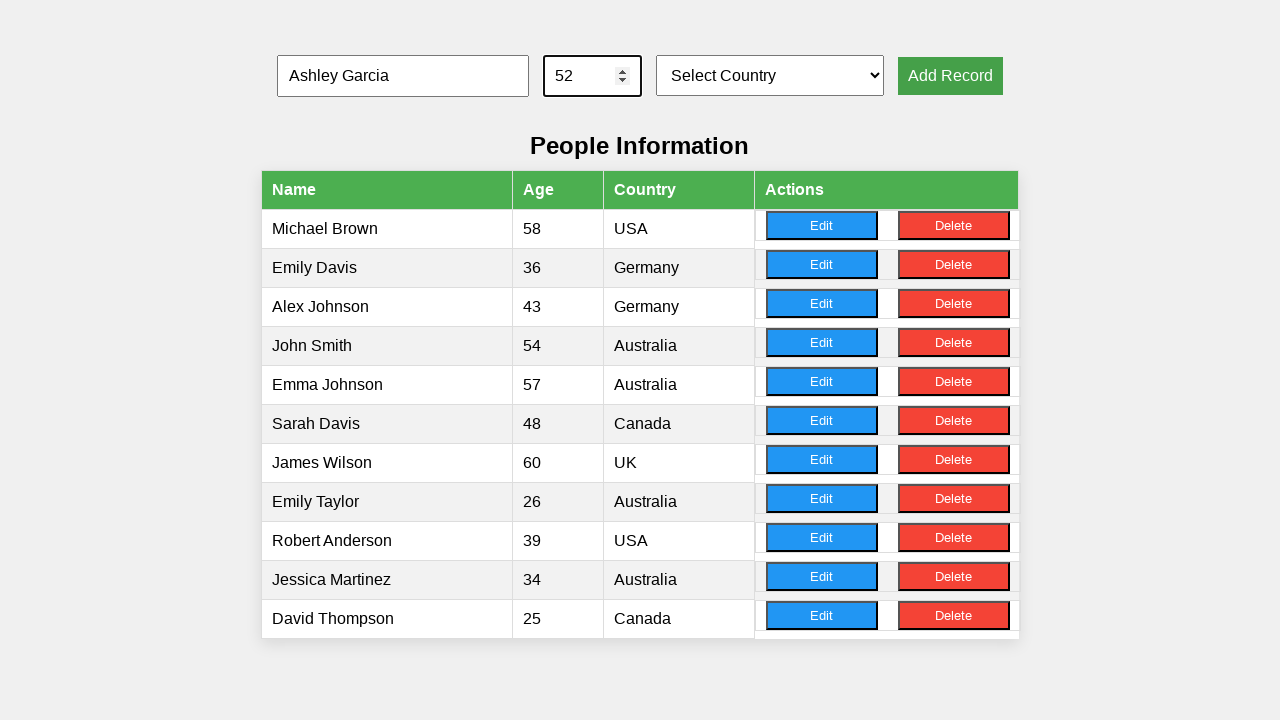

Selected country at index 3 on #countrySelect
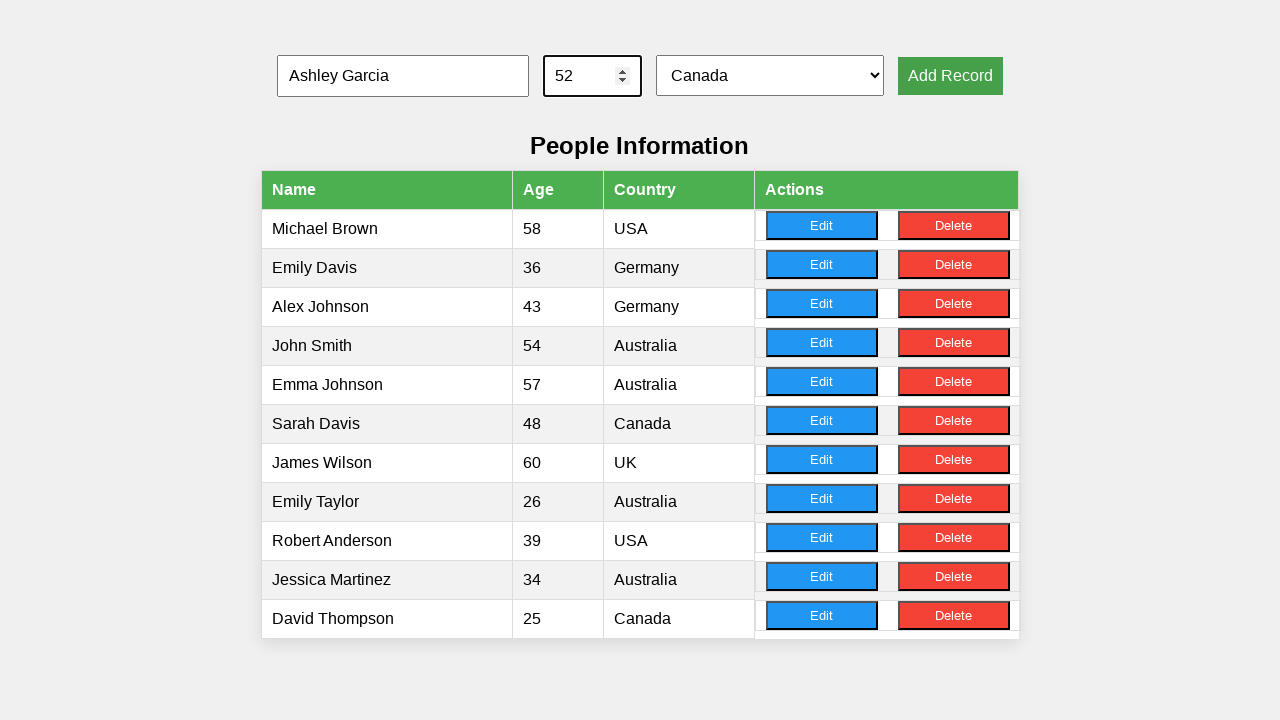

Clicked Add button for record 10 at (950, 76) on xpath=//button[@onclick='addRecord()']
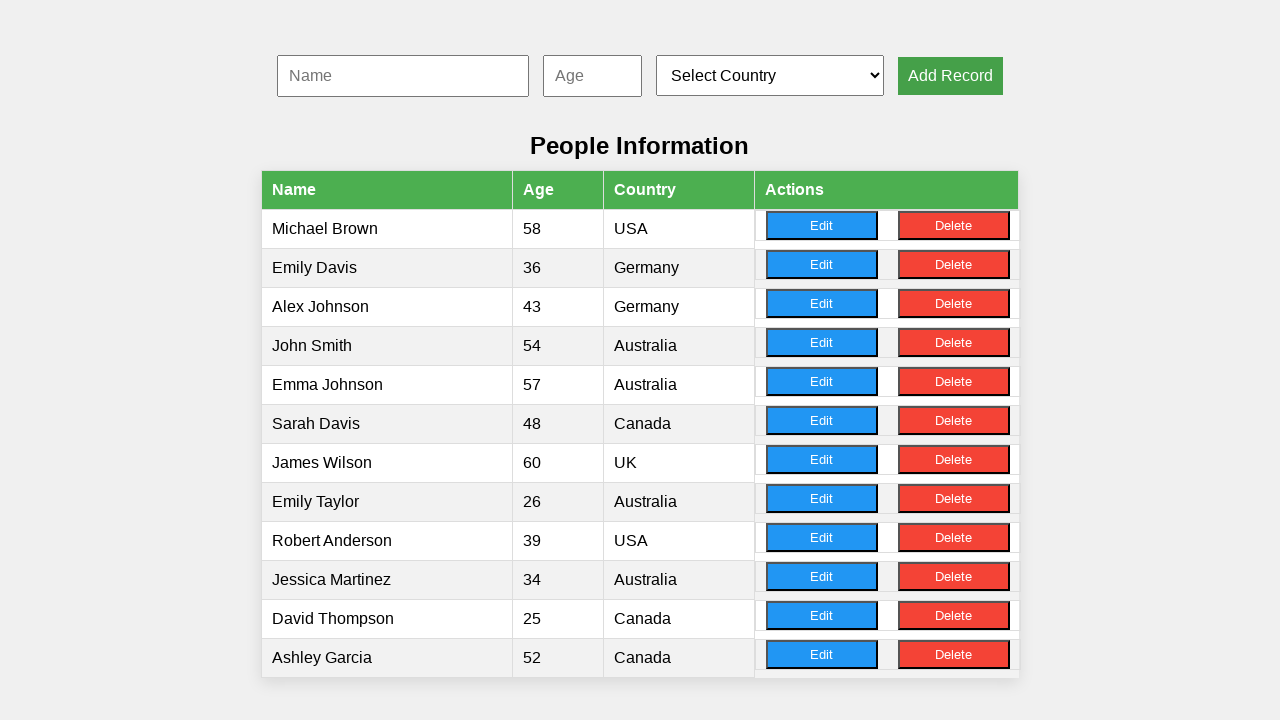

Table rows loaded and verified
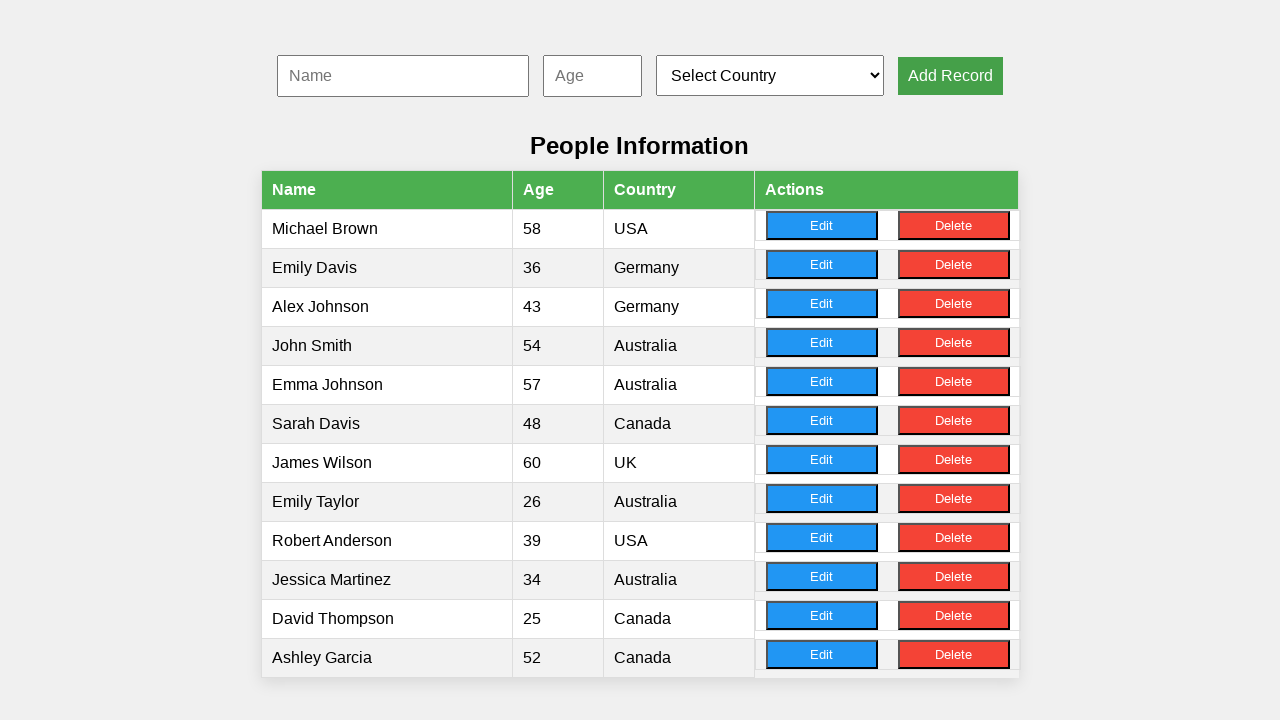

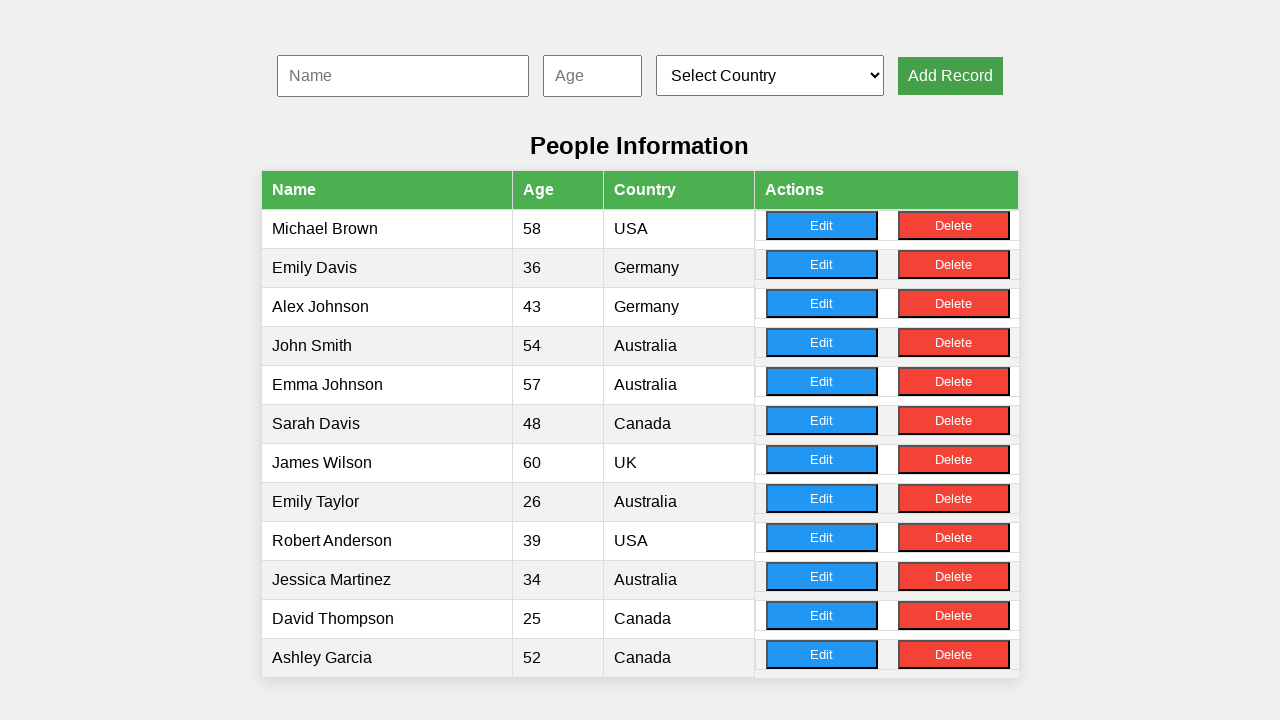